Tests a basic calculator web application by iterating through all available operations (add, subtract, multiply, divide, etc.) with random numbers, clicking calculate, and verifying the results display.

Starting URL: https://testsheepnz.github.io/BasicCalculator.html

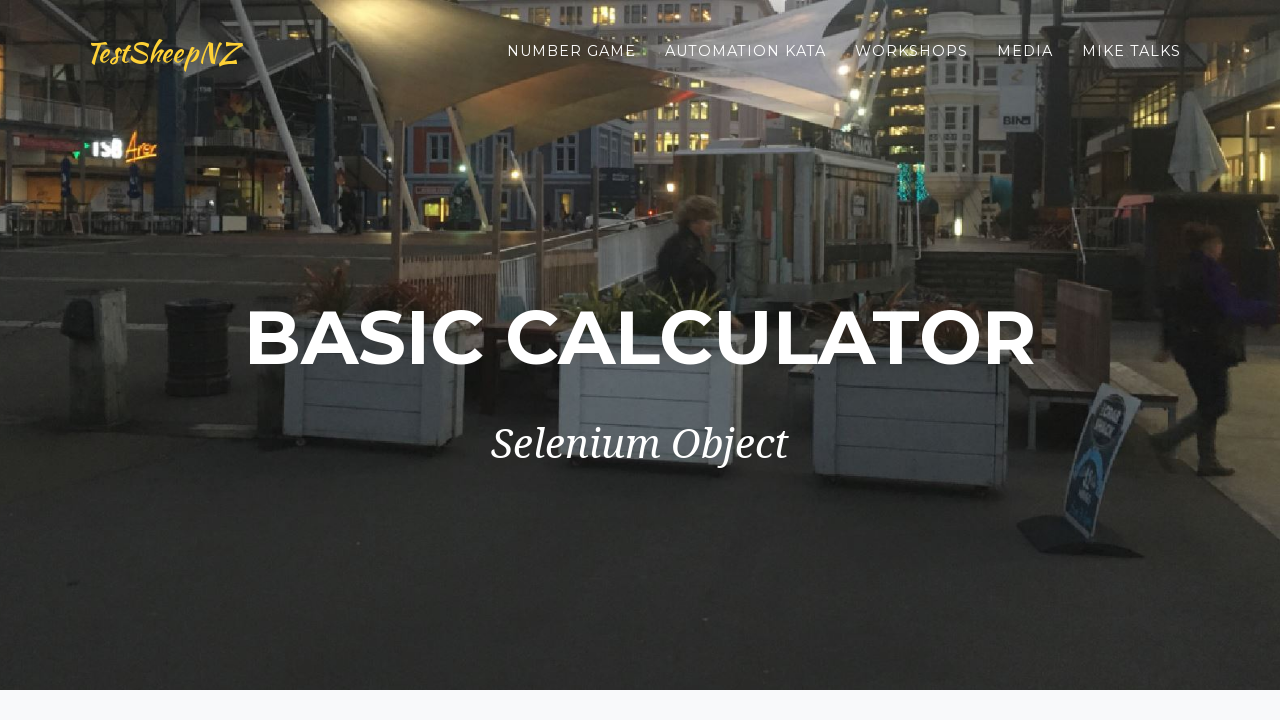

Scrolled down to view calculator
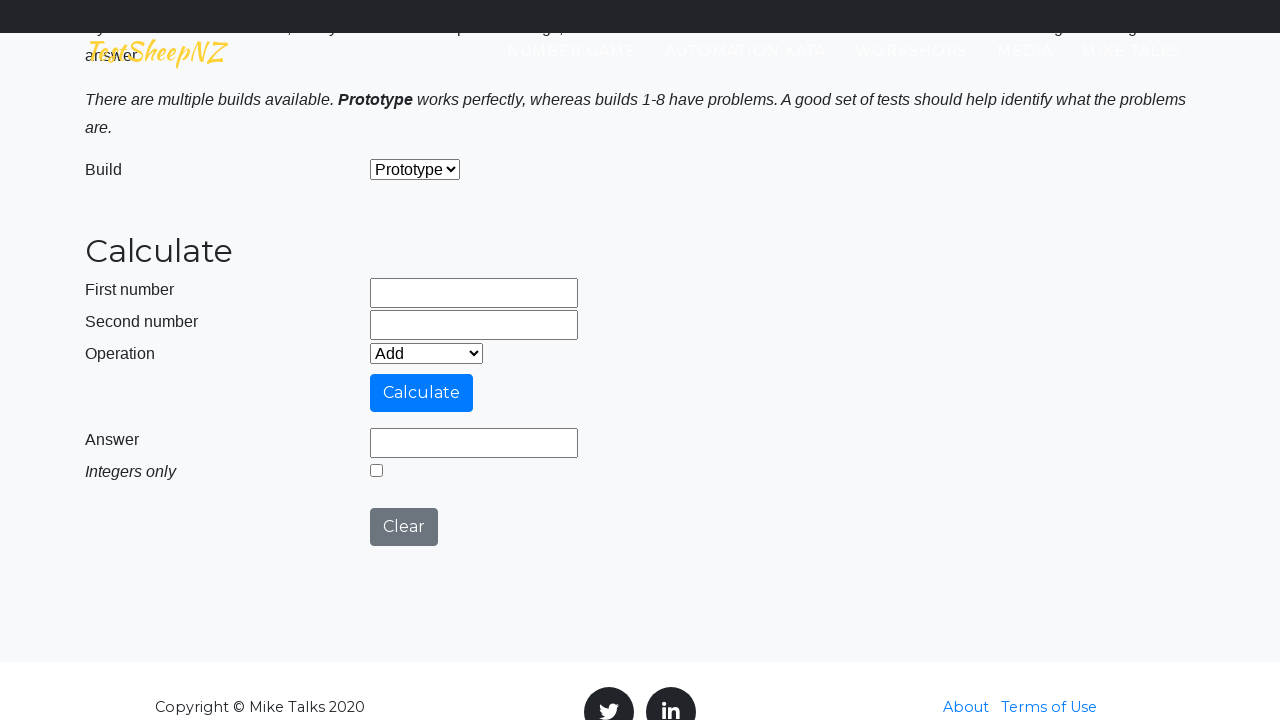

Located operation dropdown
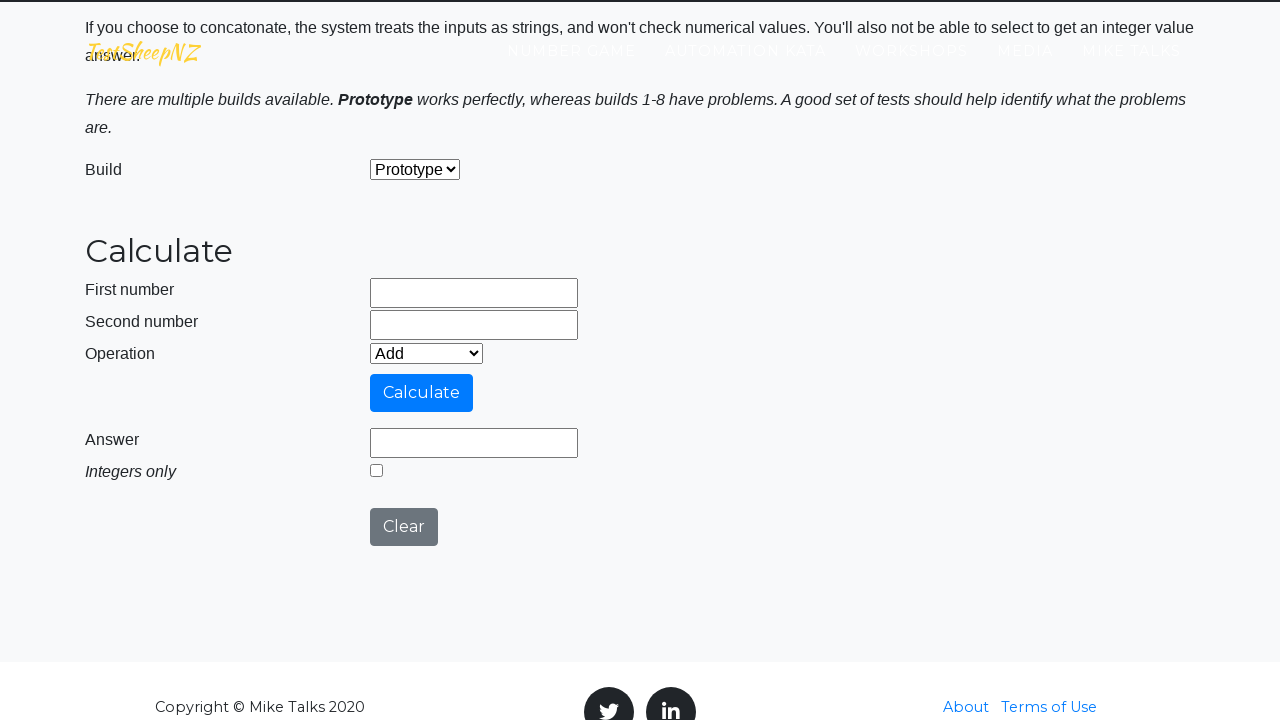

Located all operation options
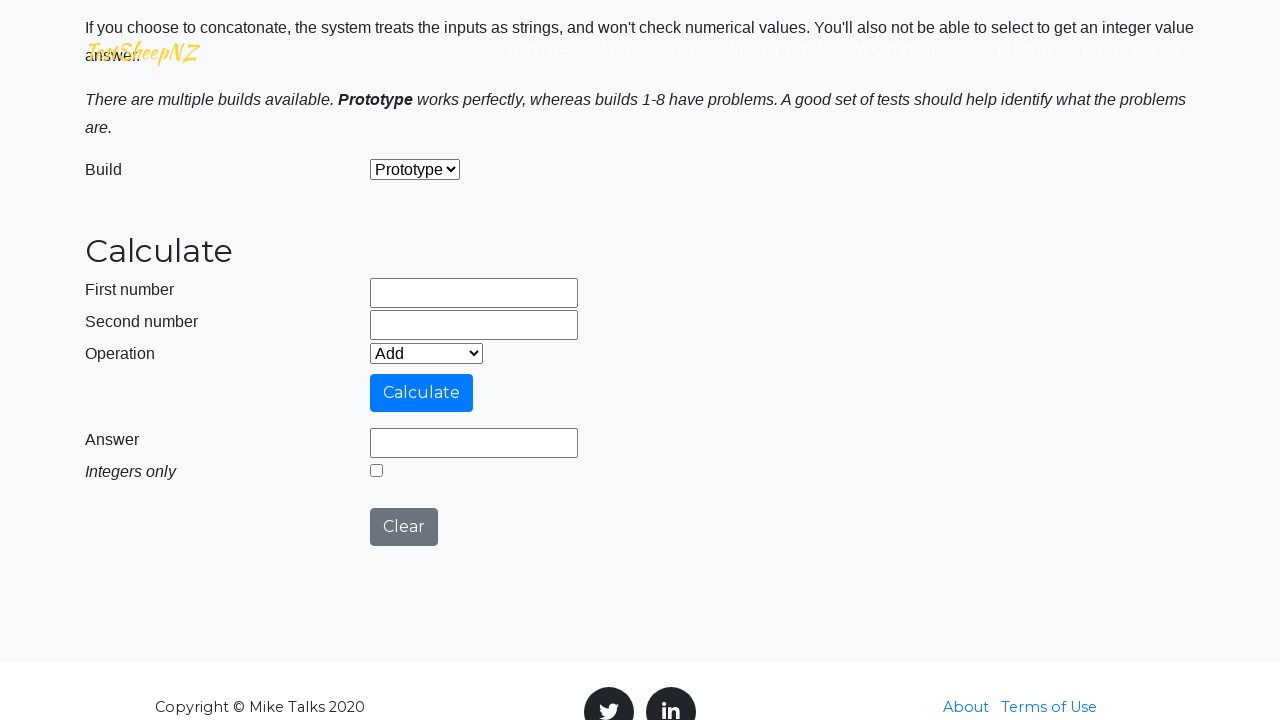

Retrieved operation count: 5
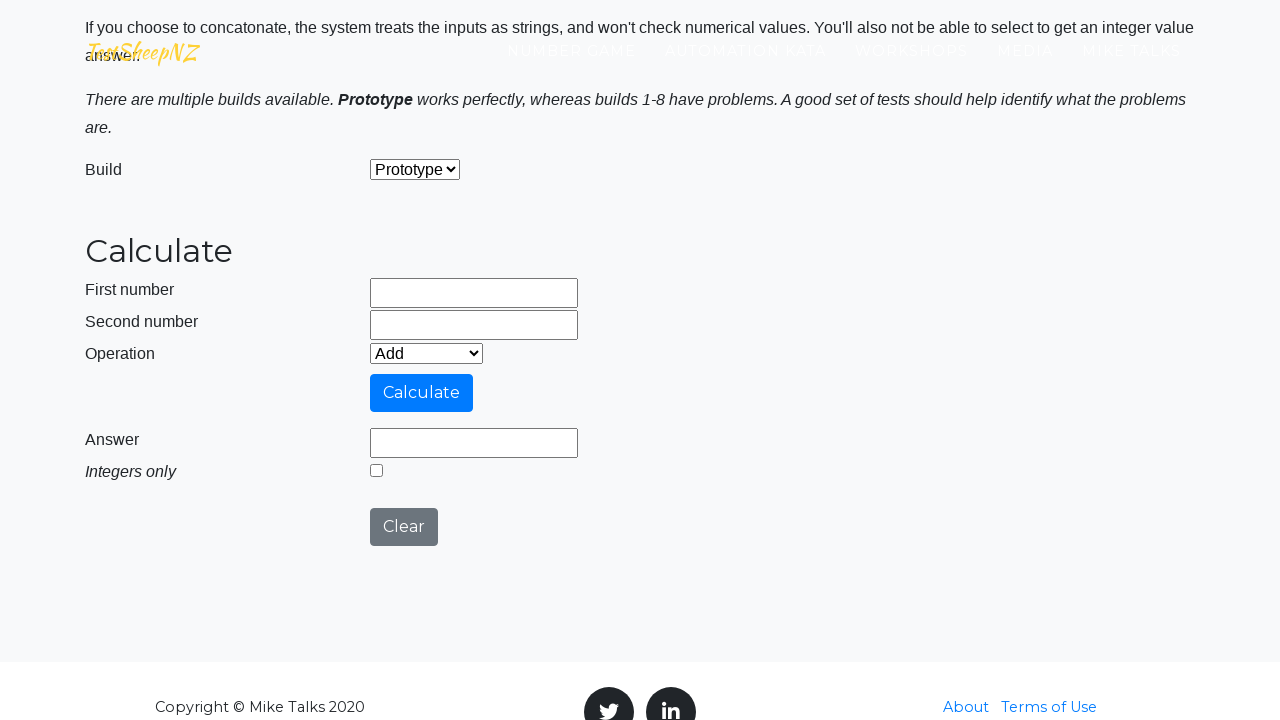

Clicked clear button at (404, 527) on #clearButton
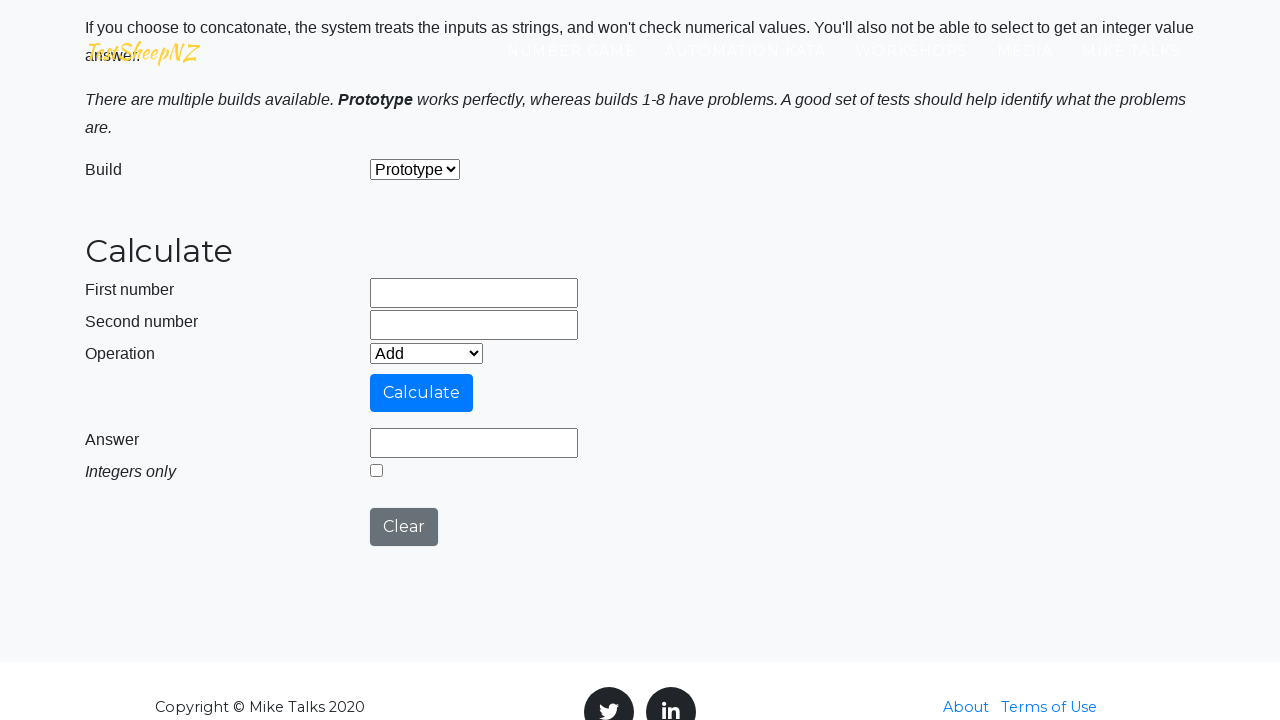

Cleared first number field on #number1Field
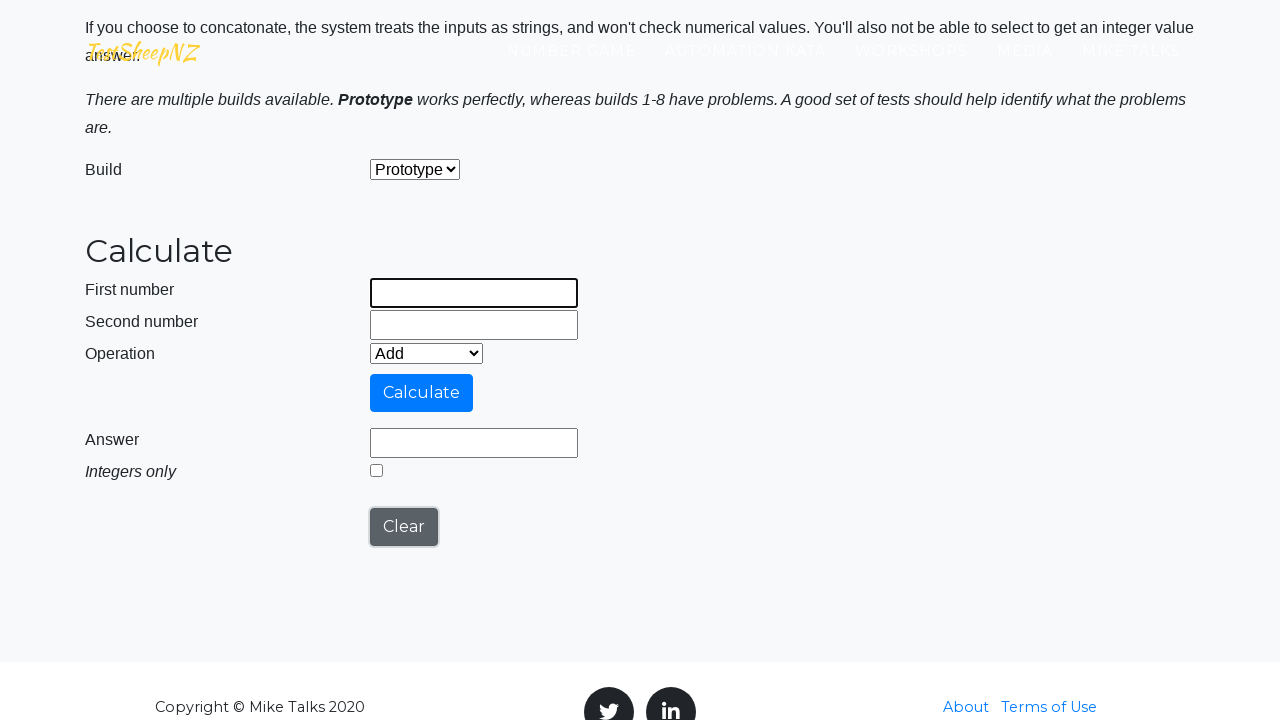

Cleared second number field on #number2Field
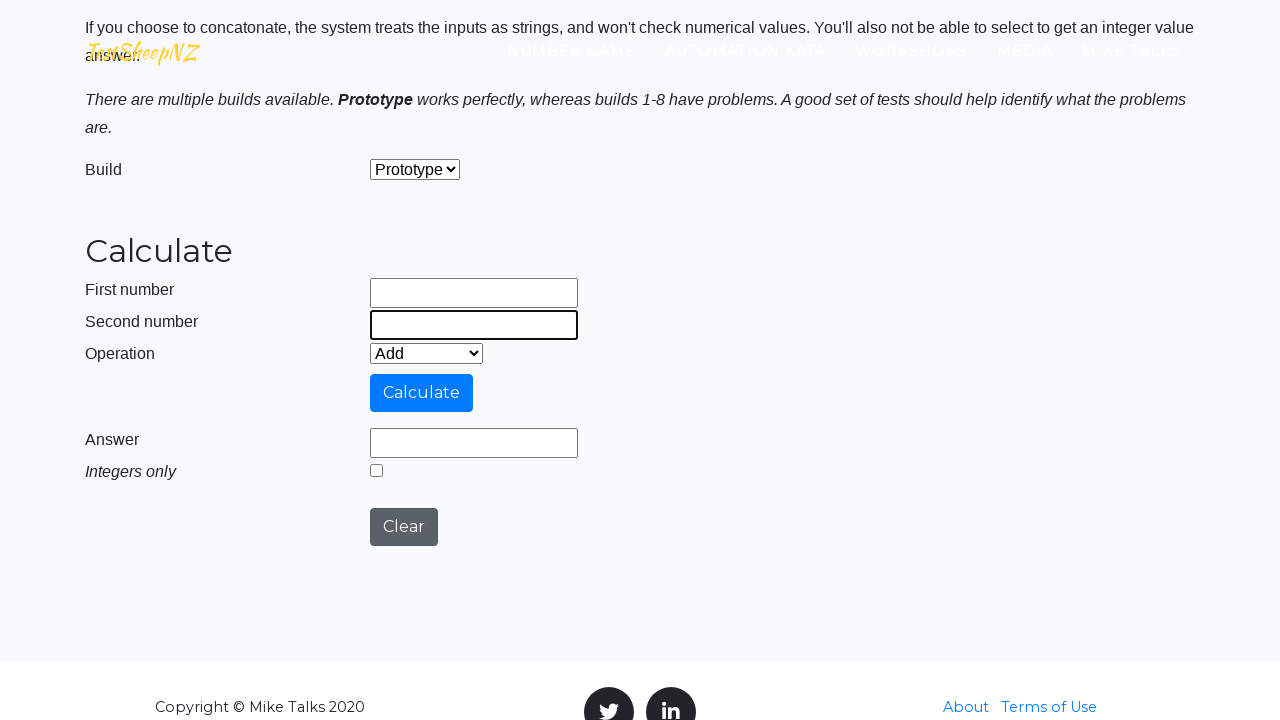

Generated random numbers: 12 and 9
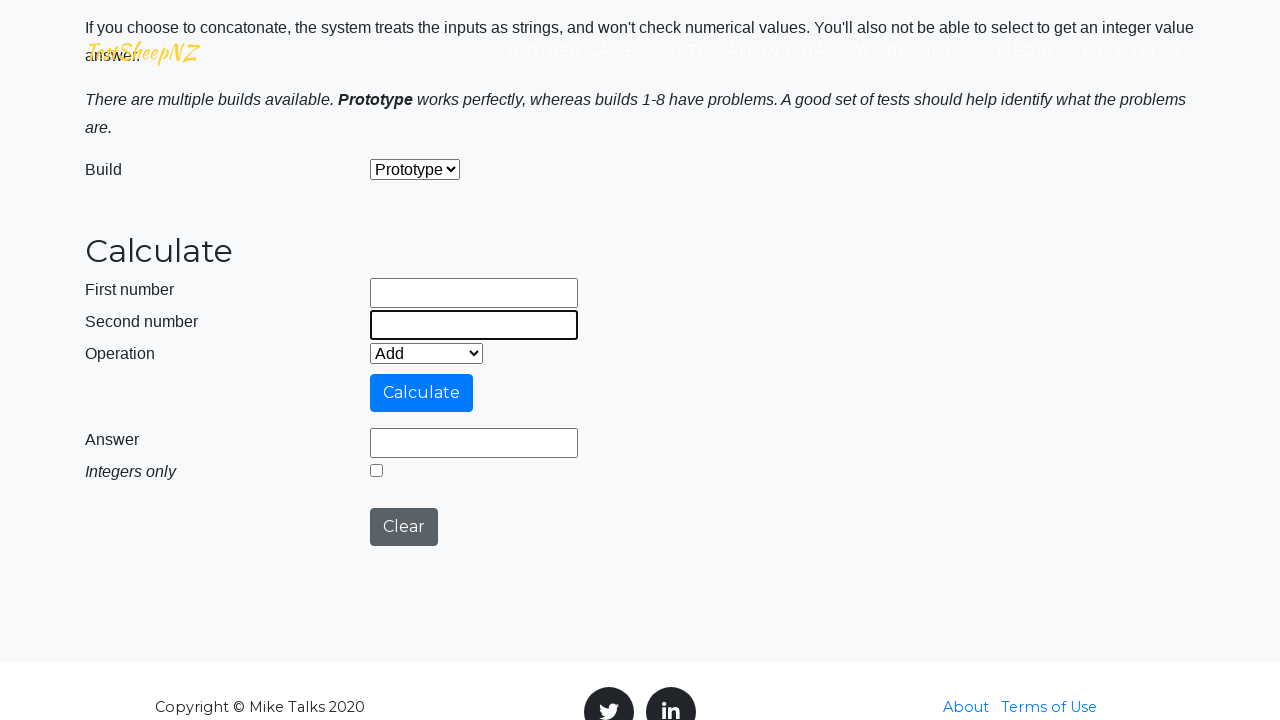

Entered first number: 12 on #number1Field
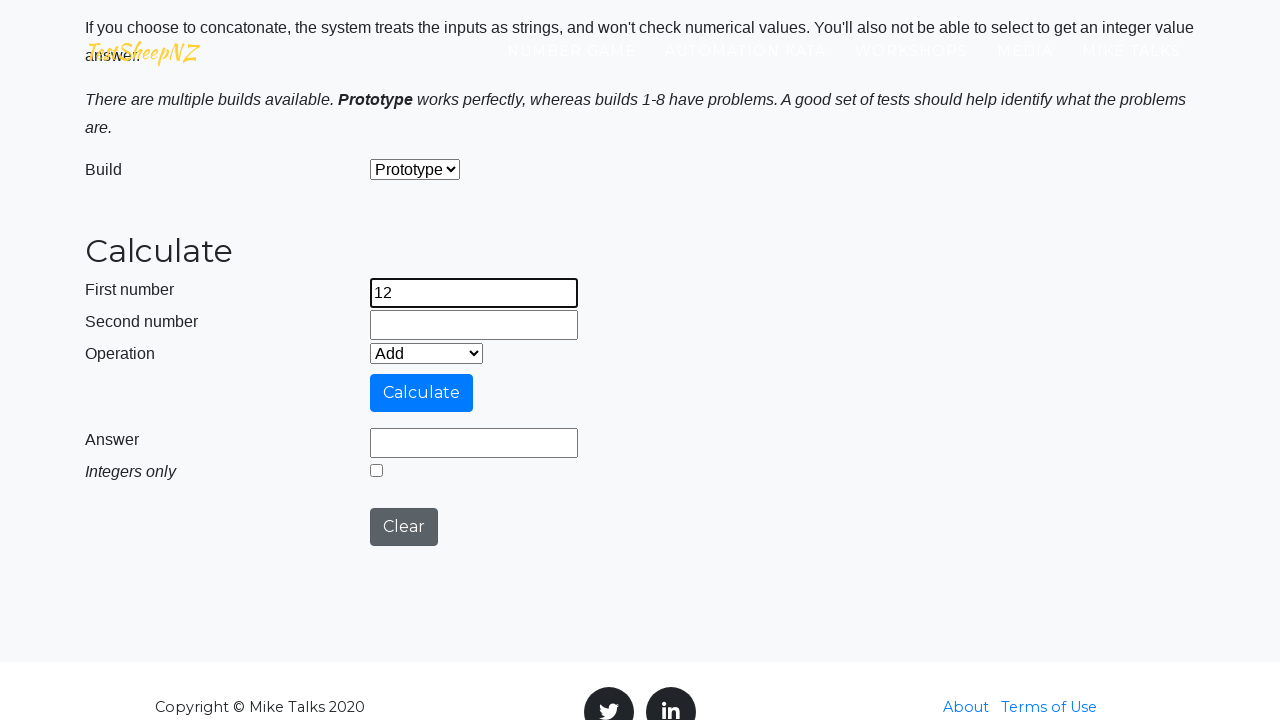

Entered second number: 9 on #number2Field
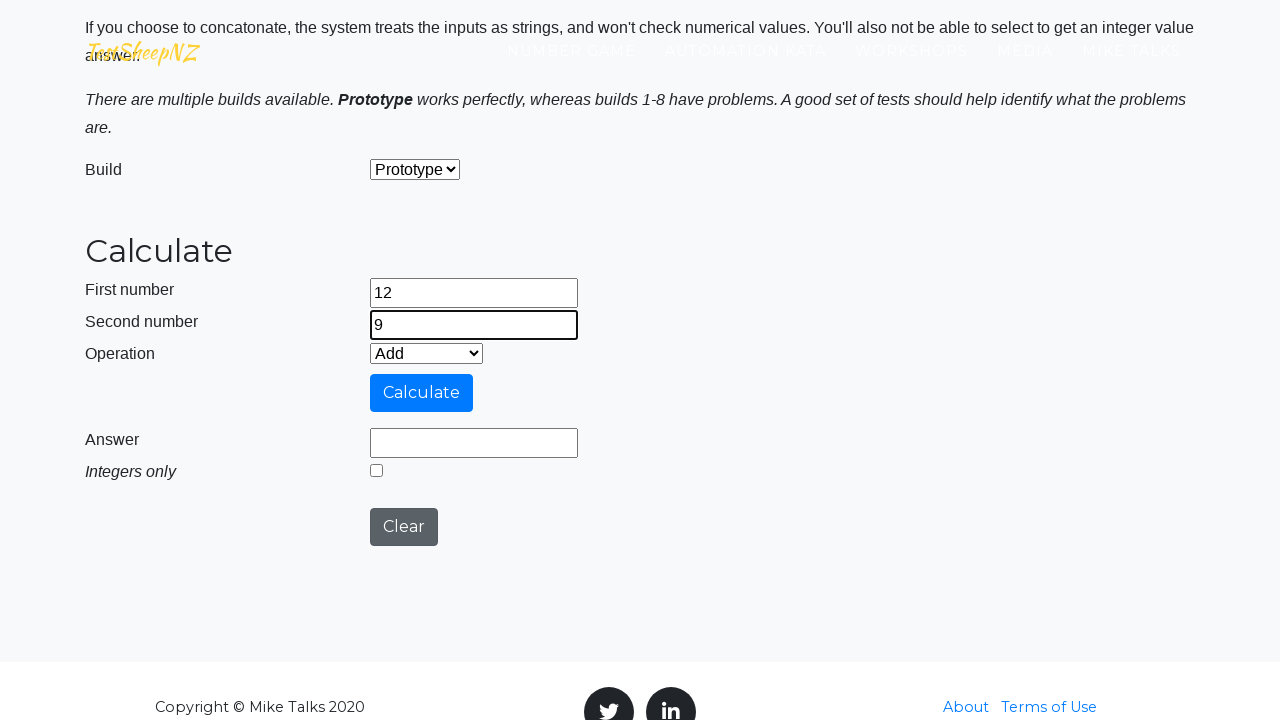

Selected operation at index 0 on #selectOperationDropdown
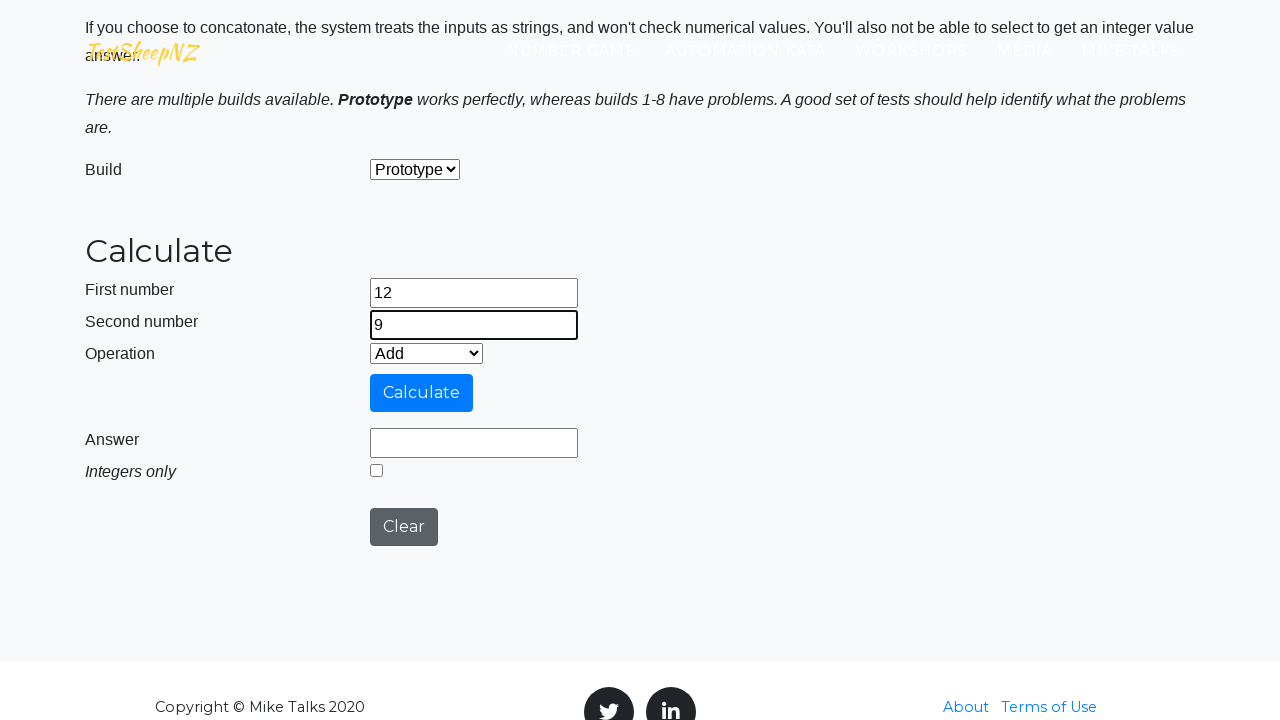

Clicked calculate button at (422, 393) on #calculateButton
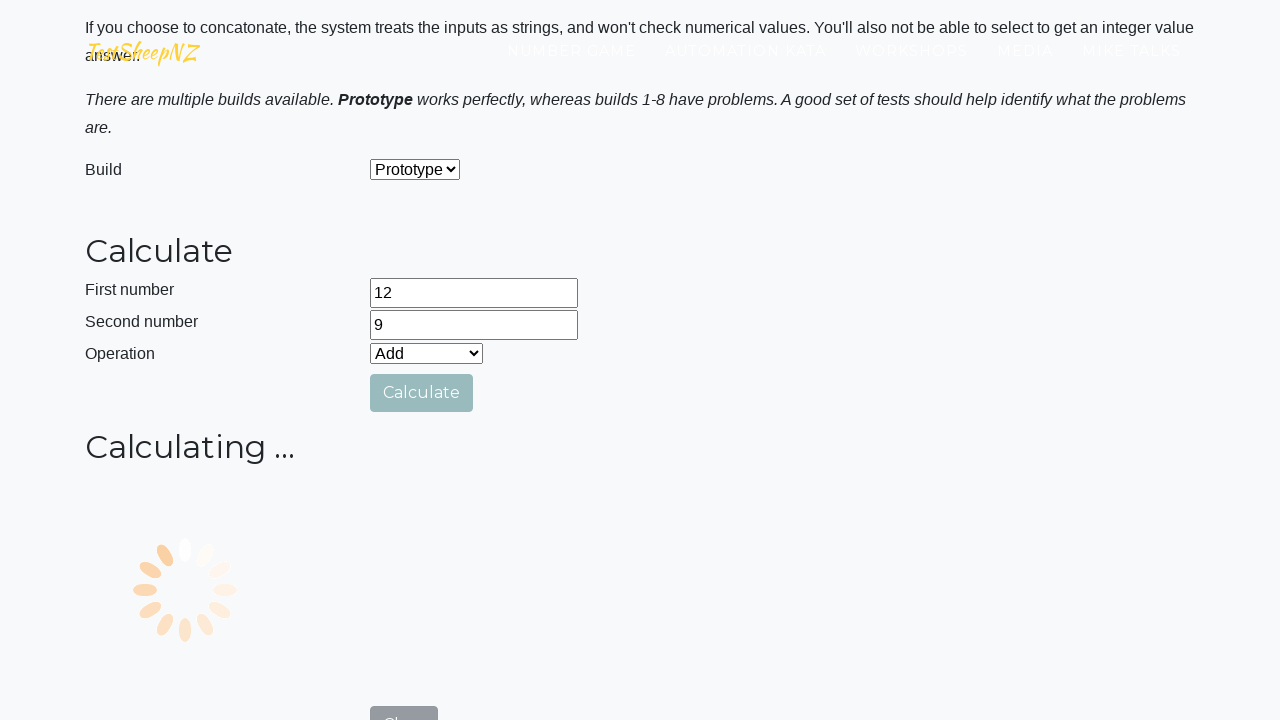

Clicked integer checkbox at (376, 714) on div.col-sm-7 input[type='checkbox']
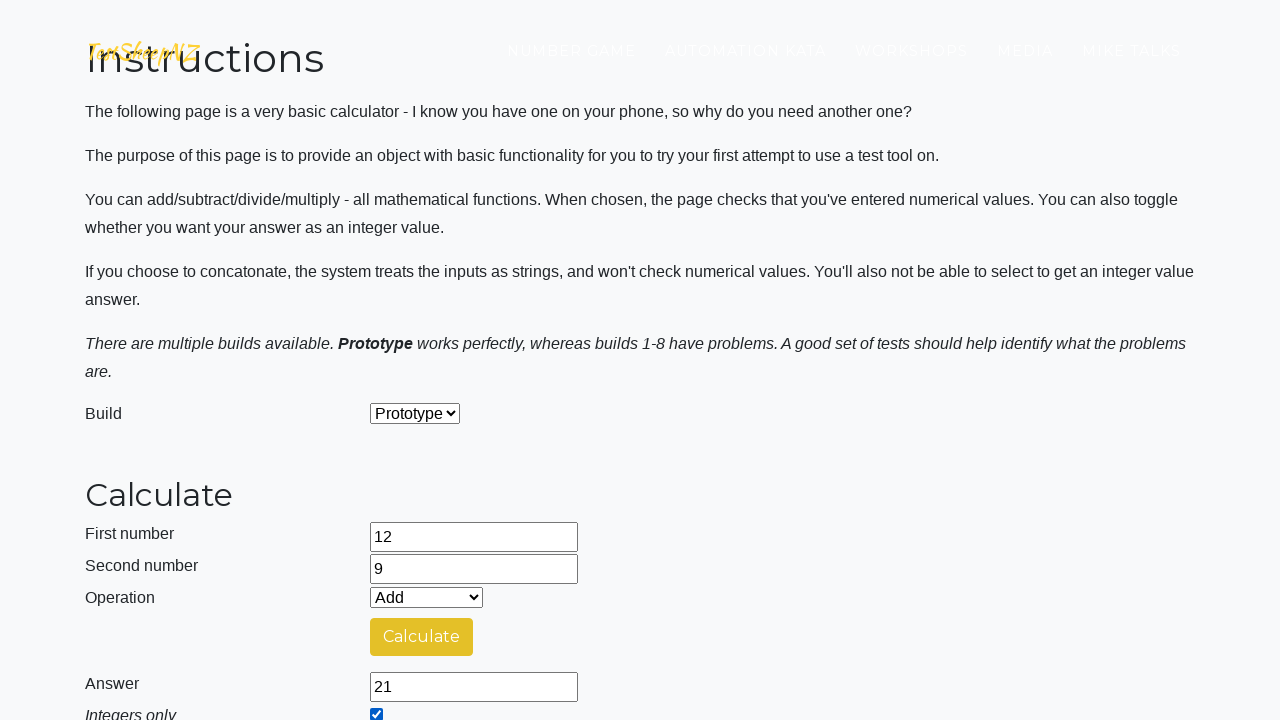

Waited 500ms for result to display
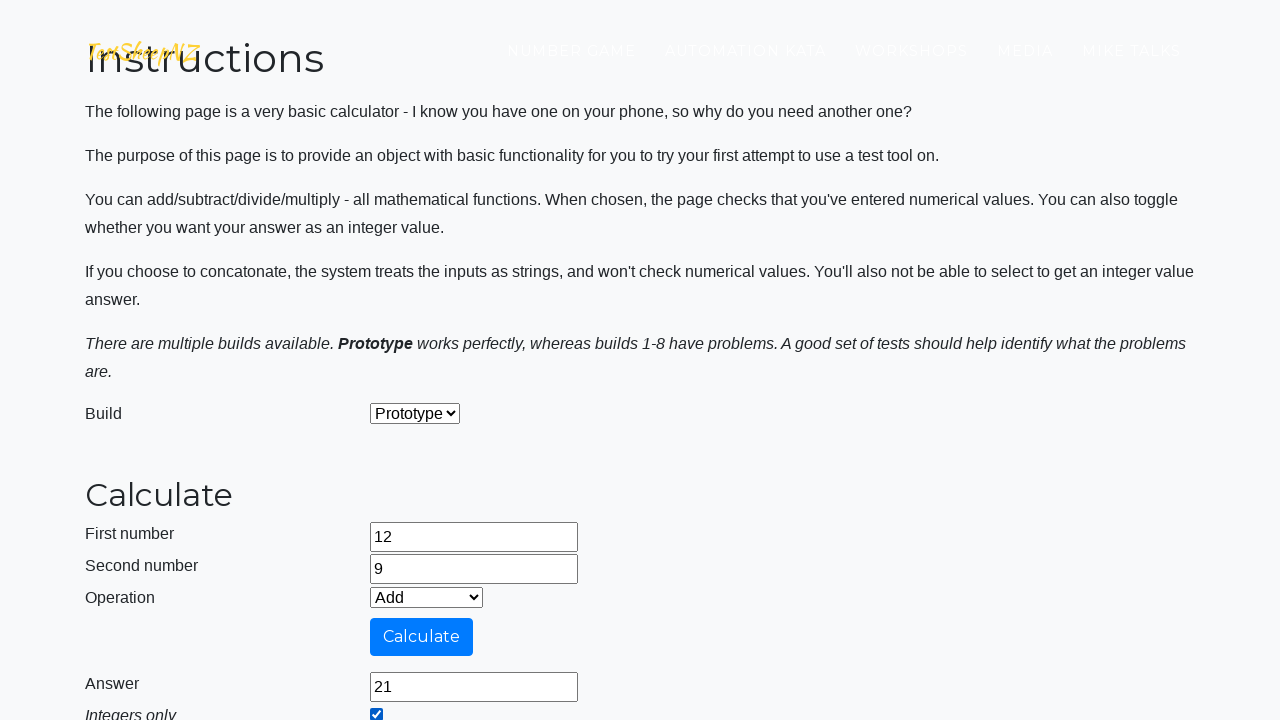

Verified answer field is visible
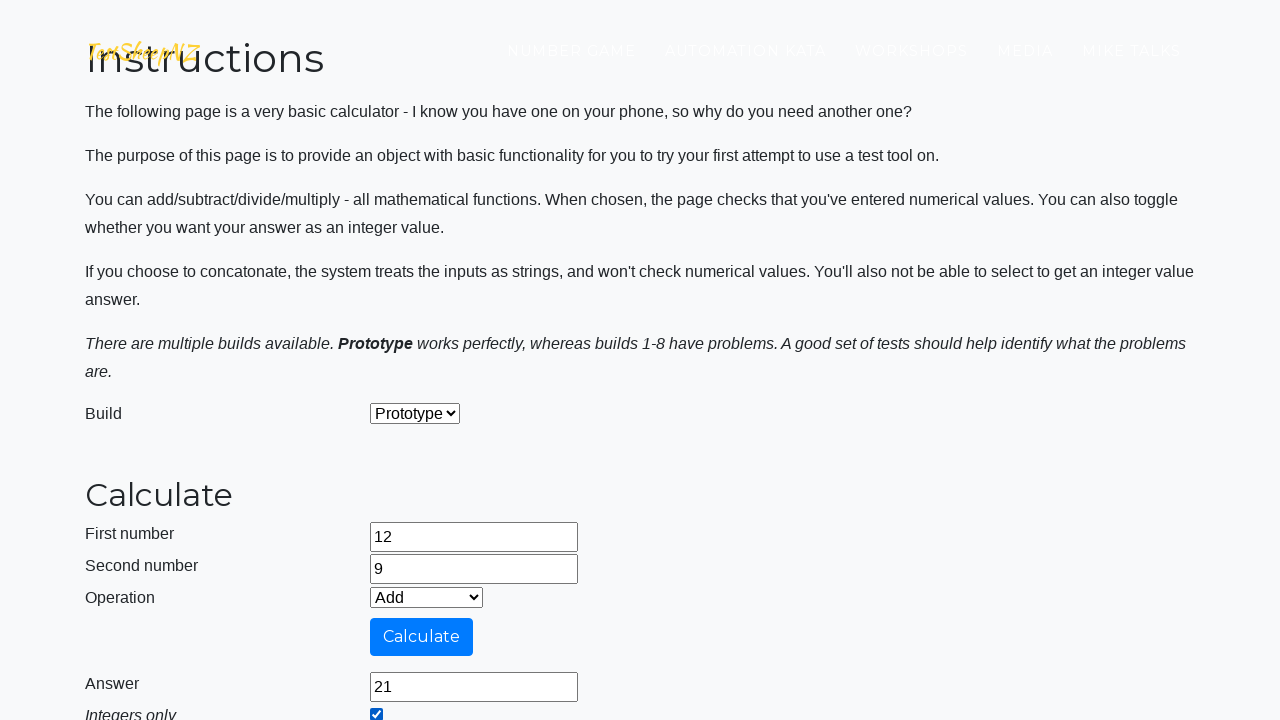

Clicked clear button at (404, 485) on #clearButton
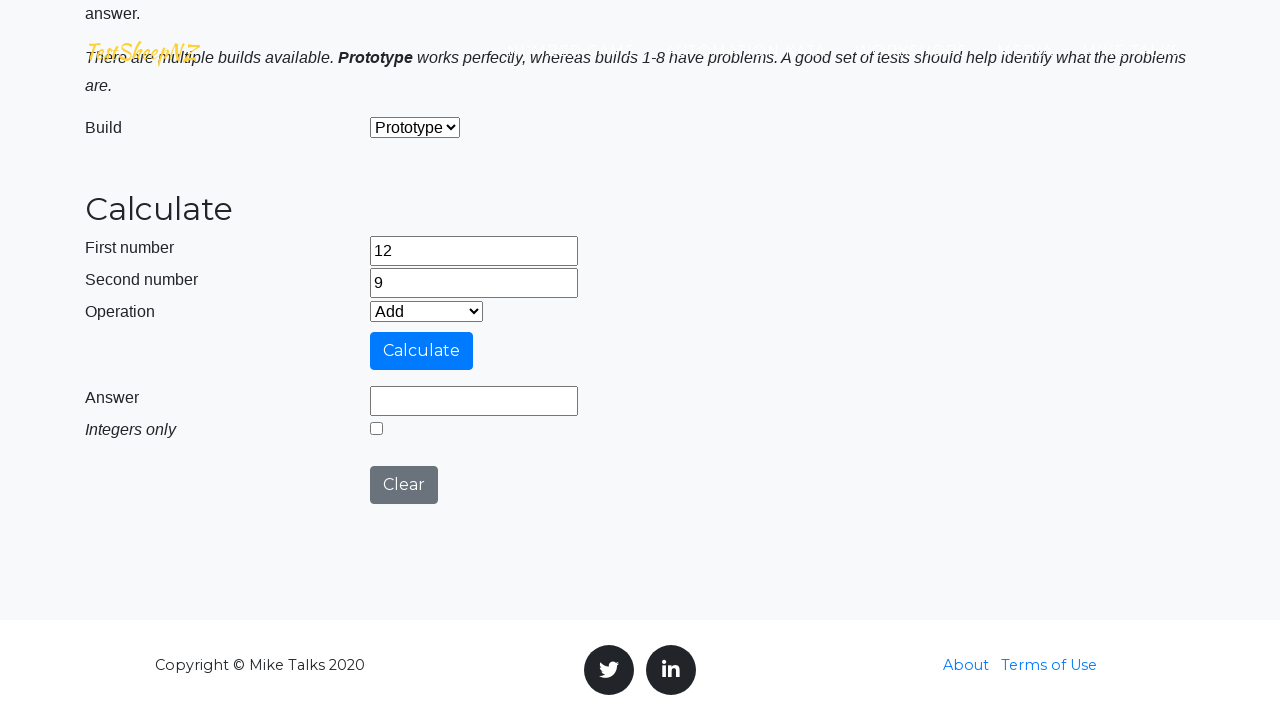

Cleared first number field on #number1Field
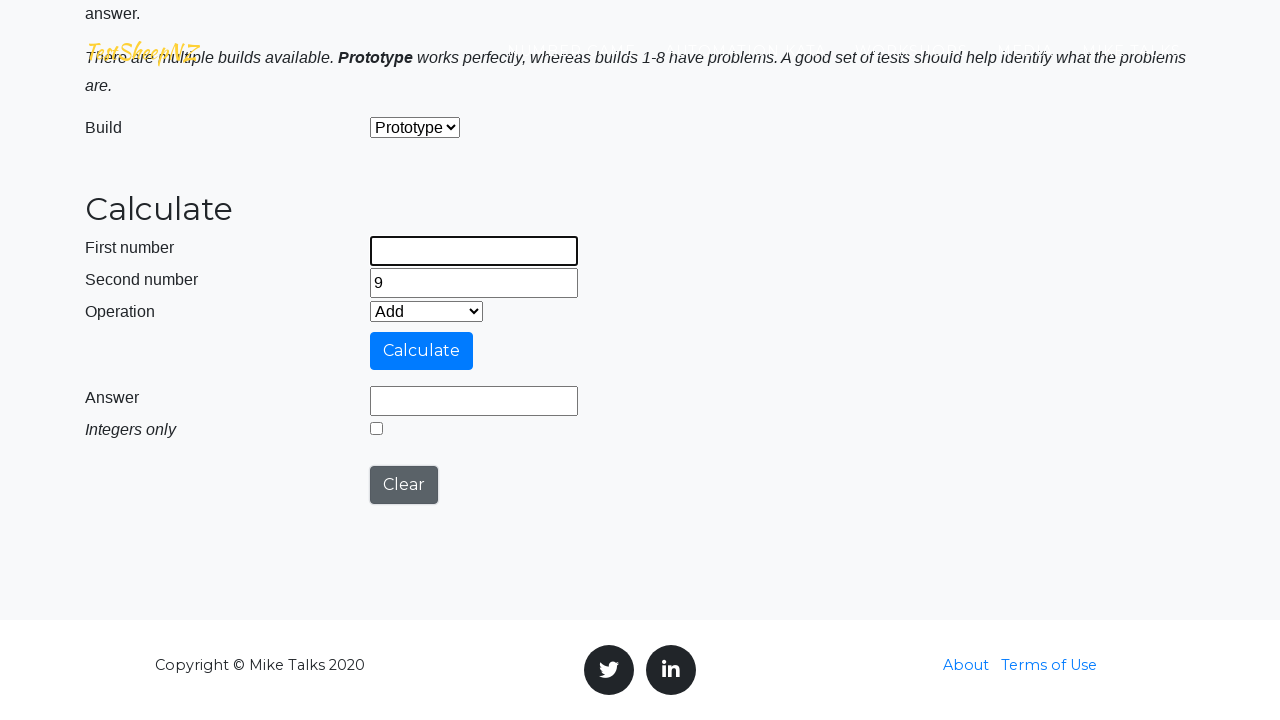

Cleared second number field on #number2Field
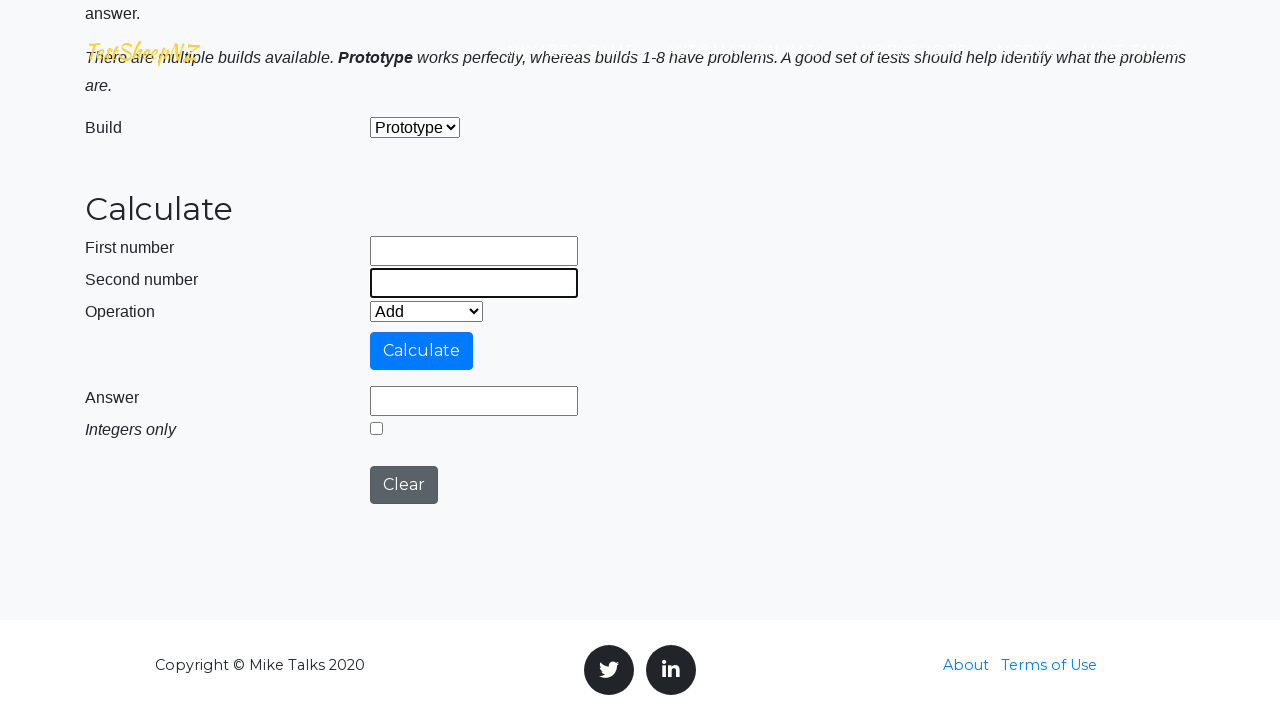

Generated random numbers: 88 and 79
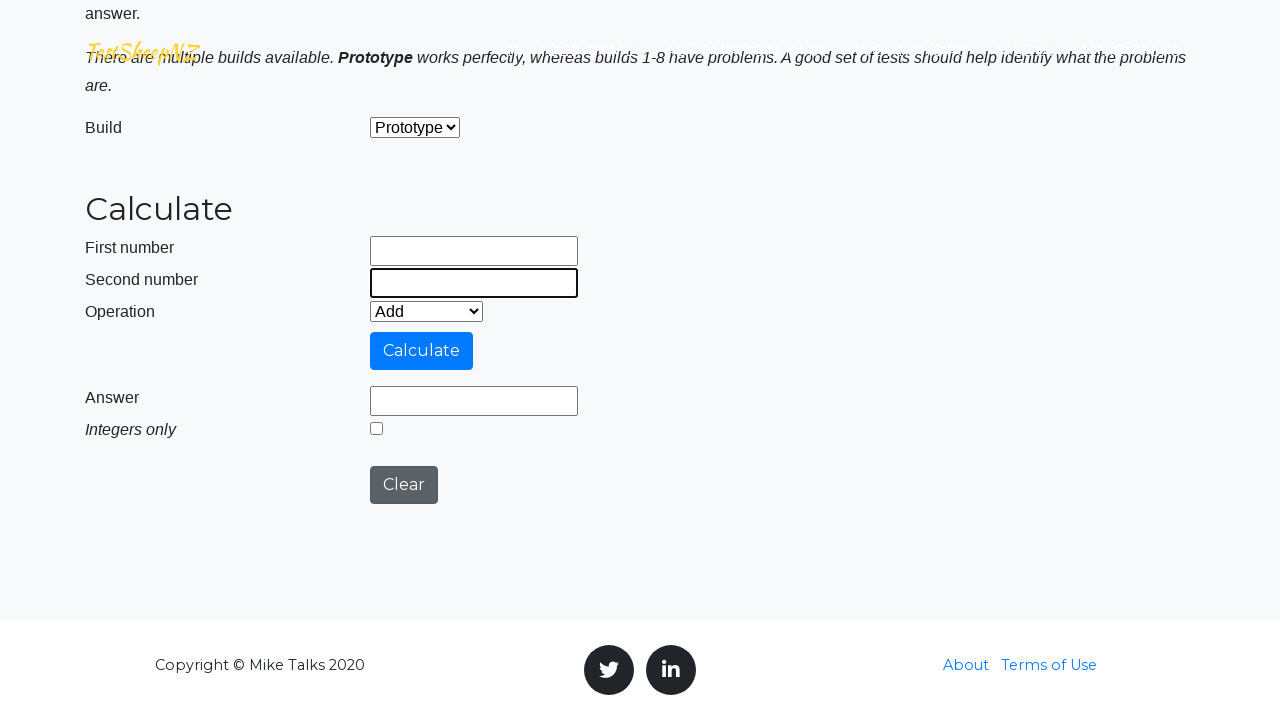

Entered first number: 88 on #number1Field
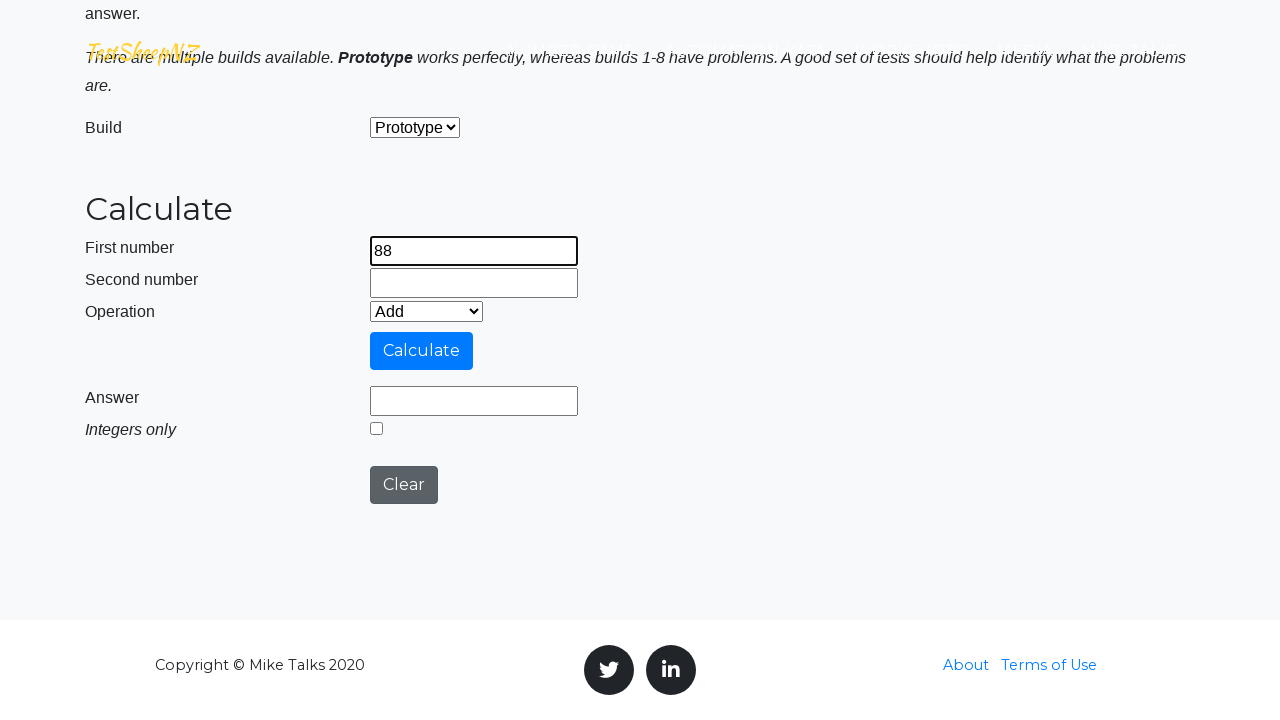

Entered second number: 79 on #number2Field
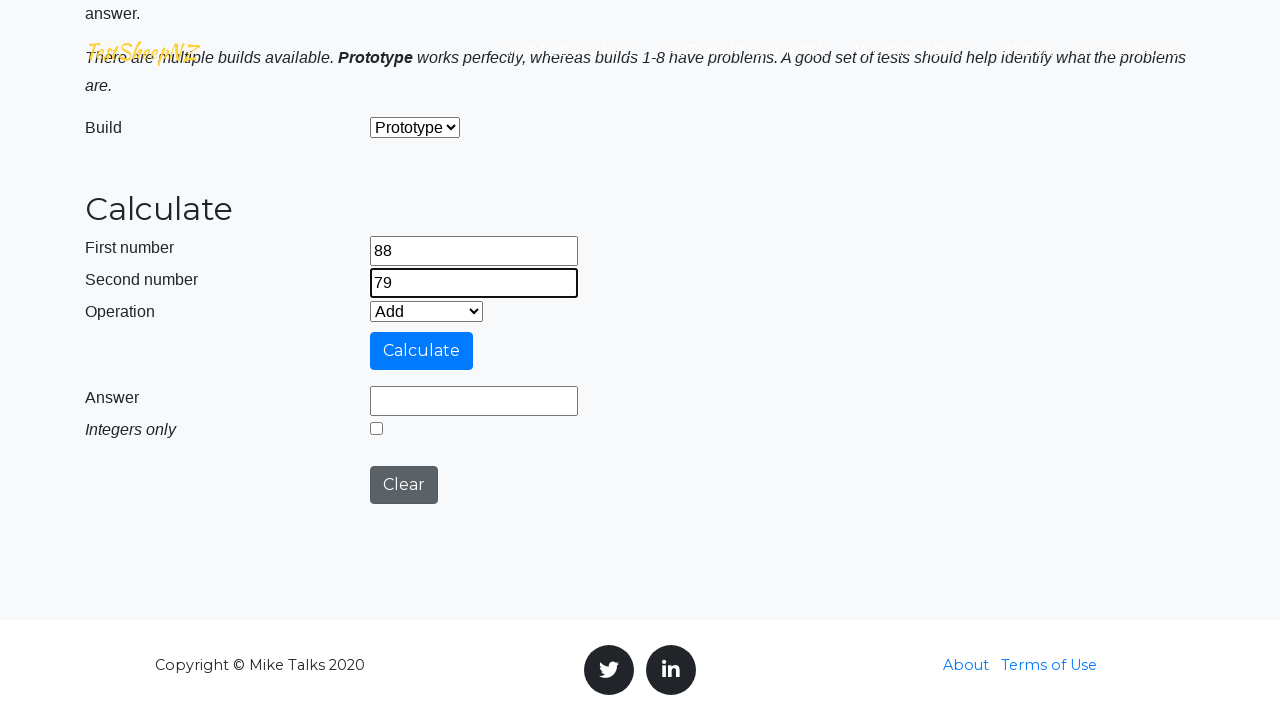

Selected operation at index 1 on #selectOperationDropdown
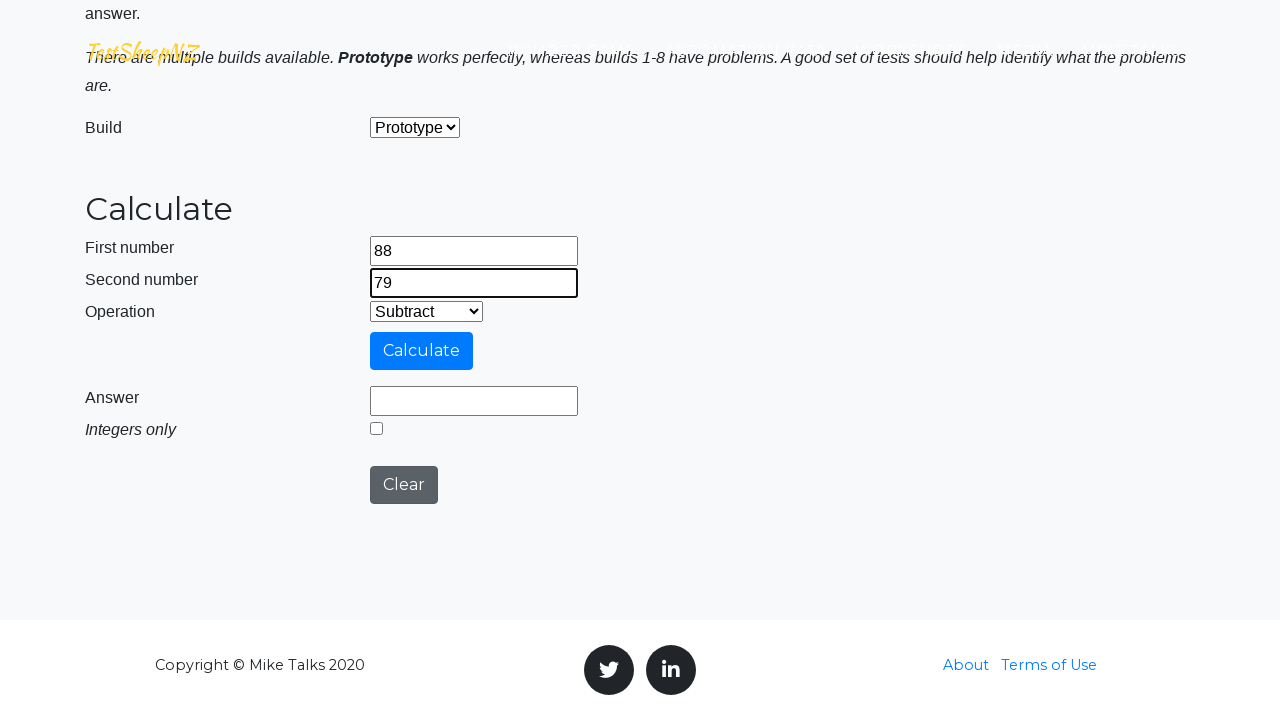

Clicked calculate button at (422, 351) on #calculateButton
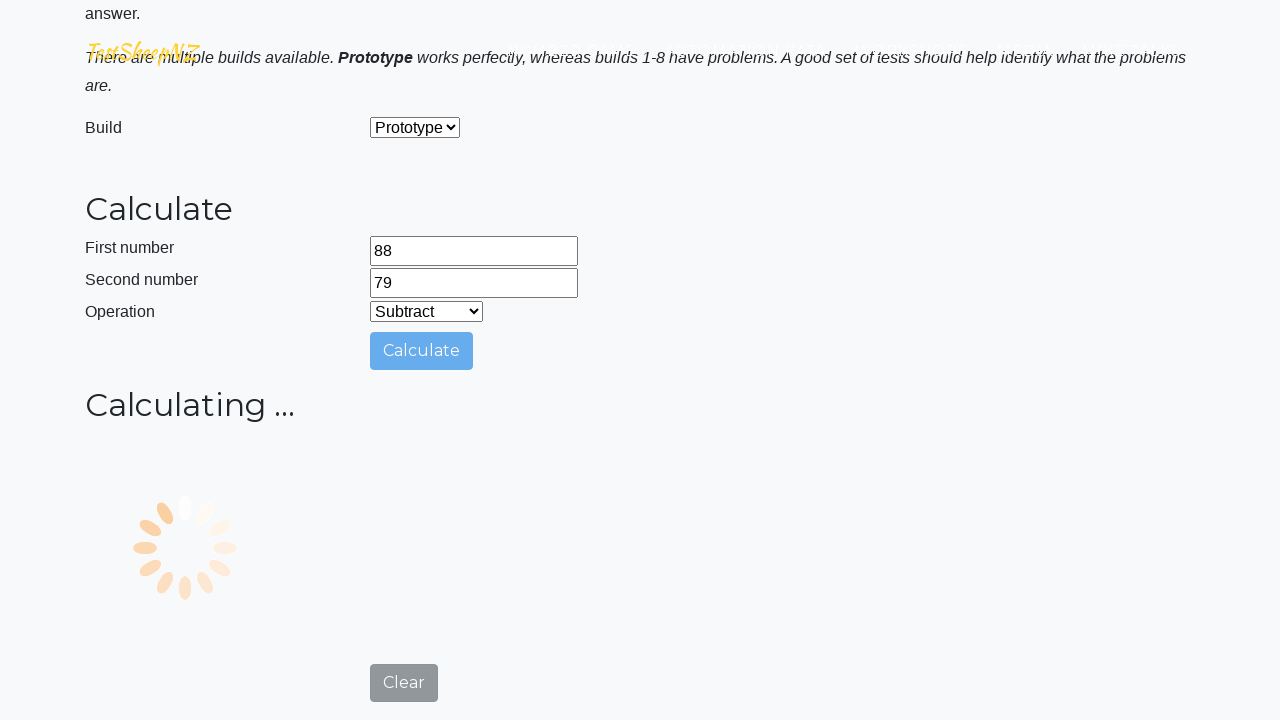

Clicked integer checkbox at (376, 714) on div.col-sm-7 input[type='checkbox']
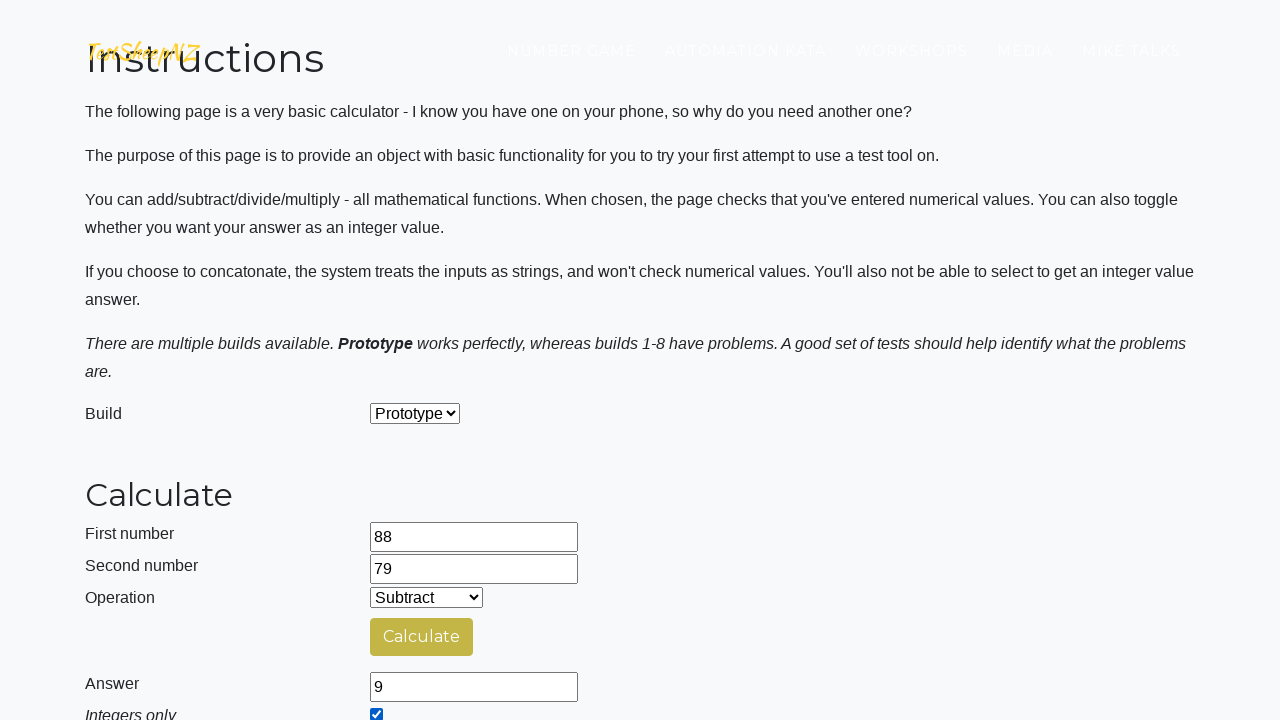

Waited 500ms for result to display
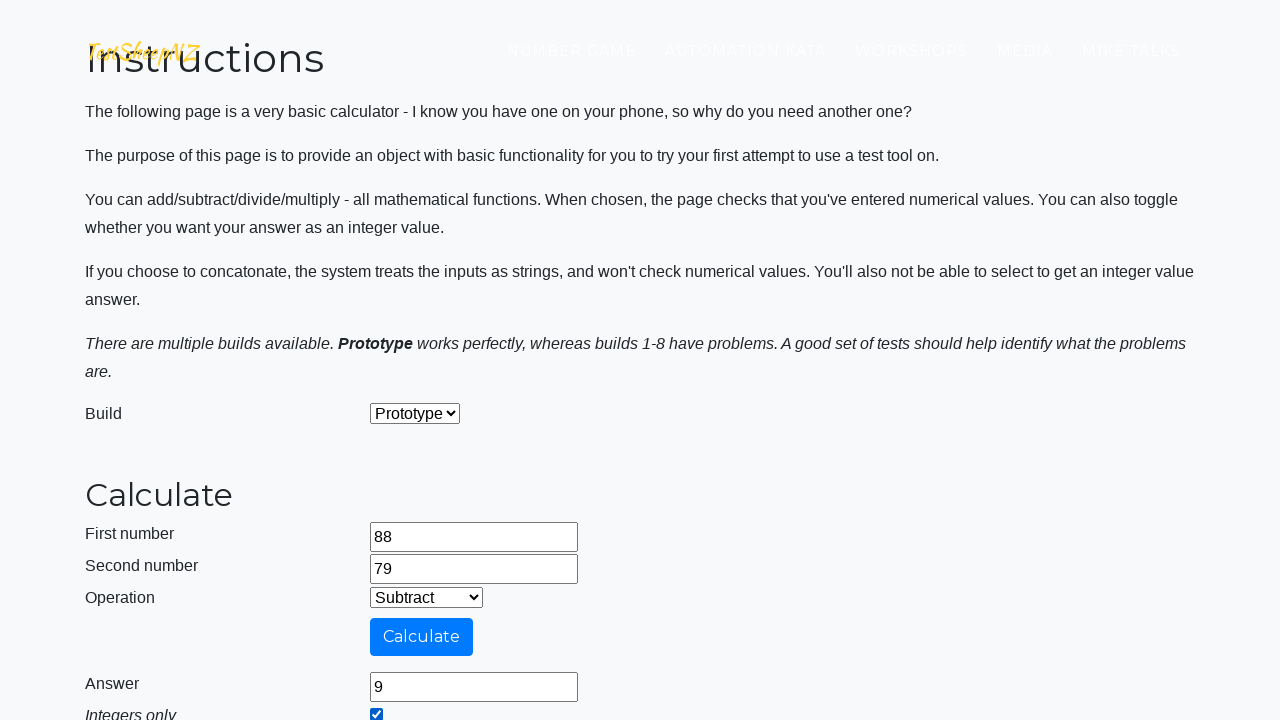

Verified answer field is visible
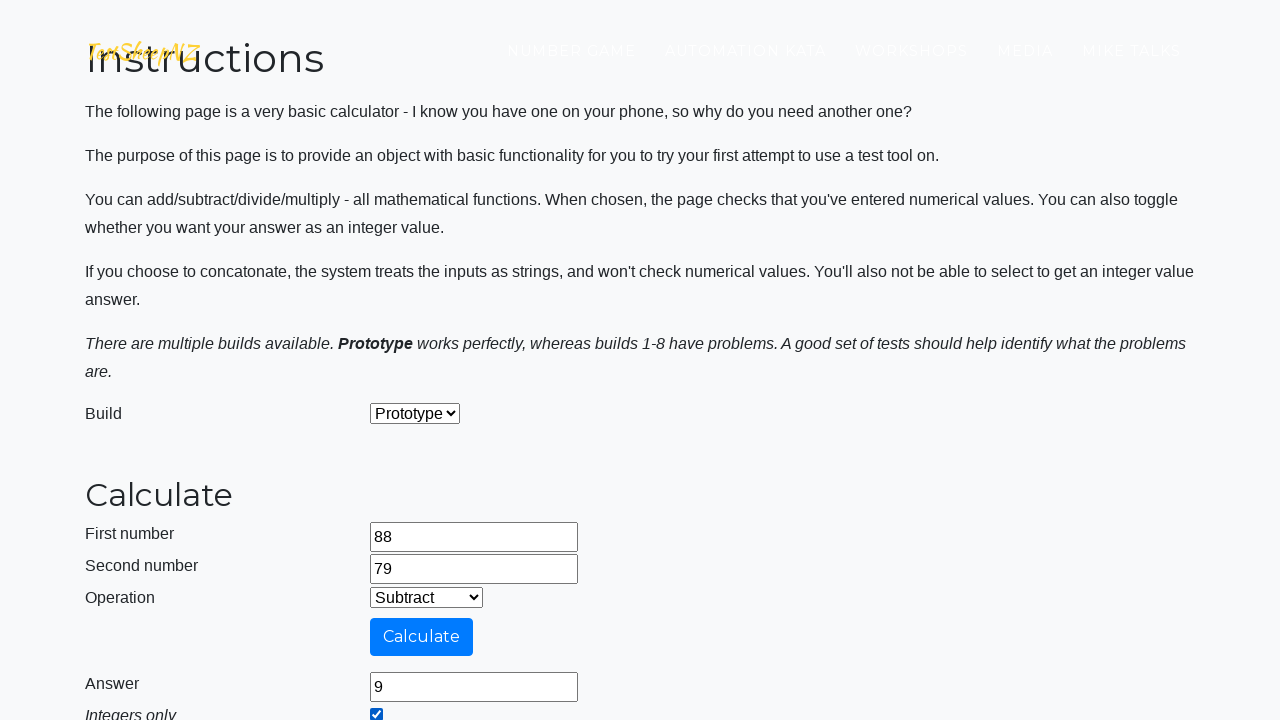

Clicked clear button at (404, 485) on #clearButton
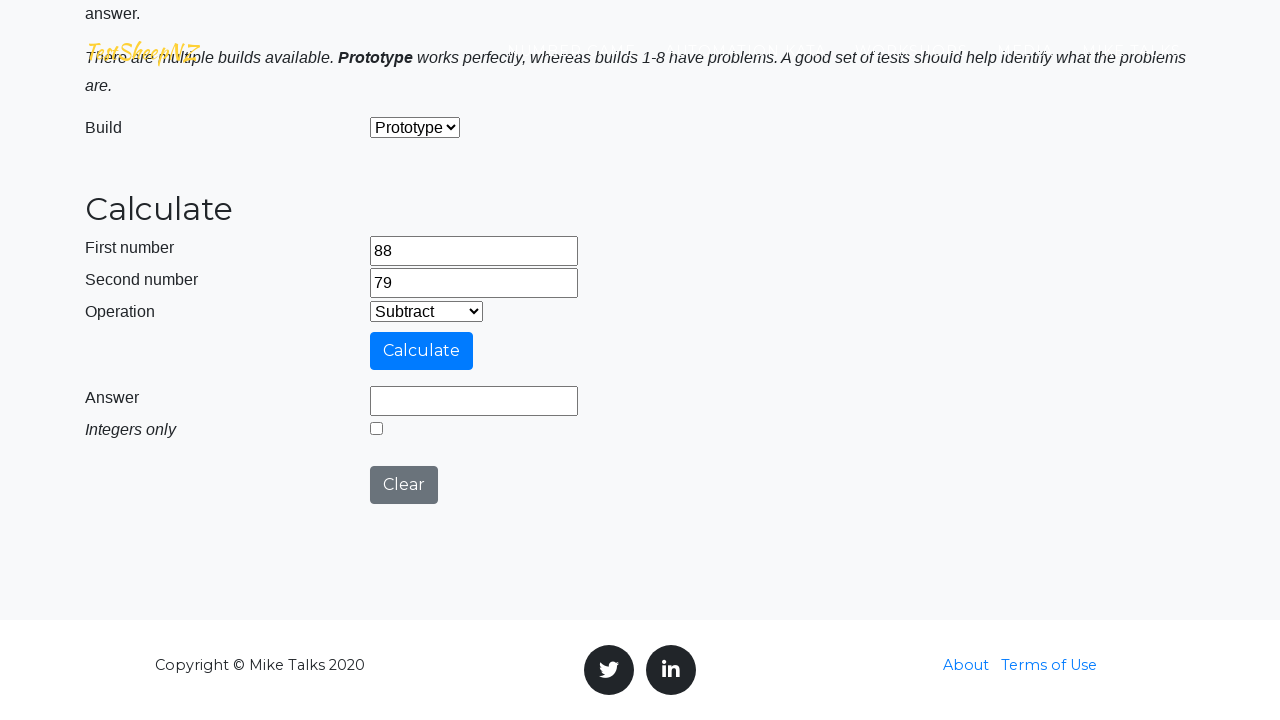

Cleared first number field on #number1Field
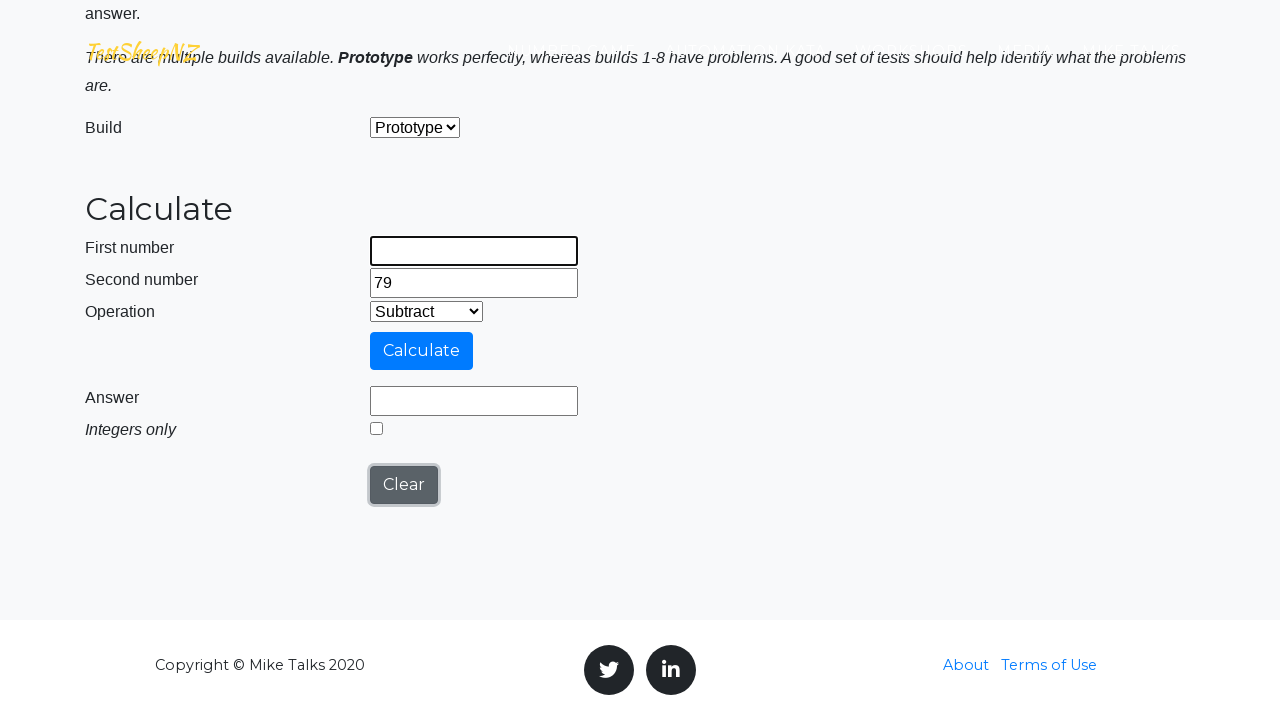

Cleared second number field on #number2Field
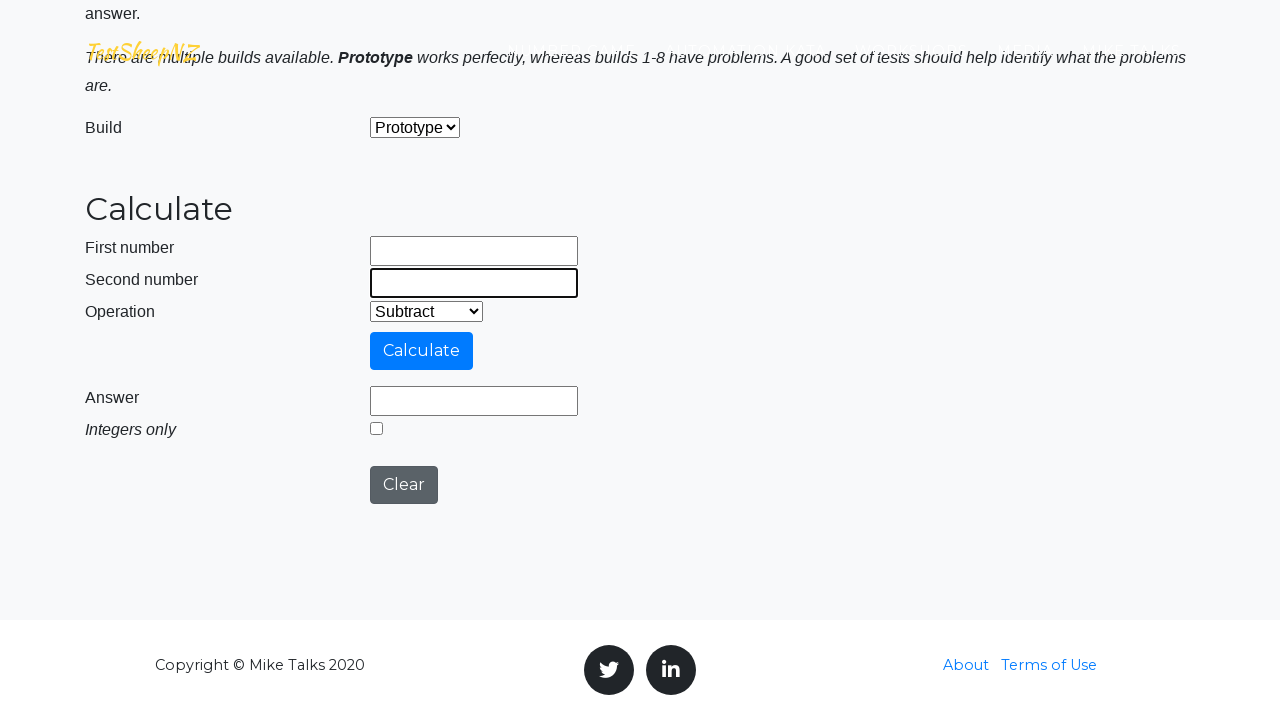

Generated random numbers: 88 and 71
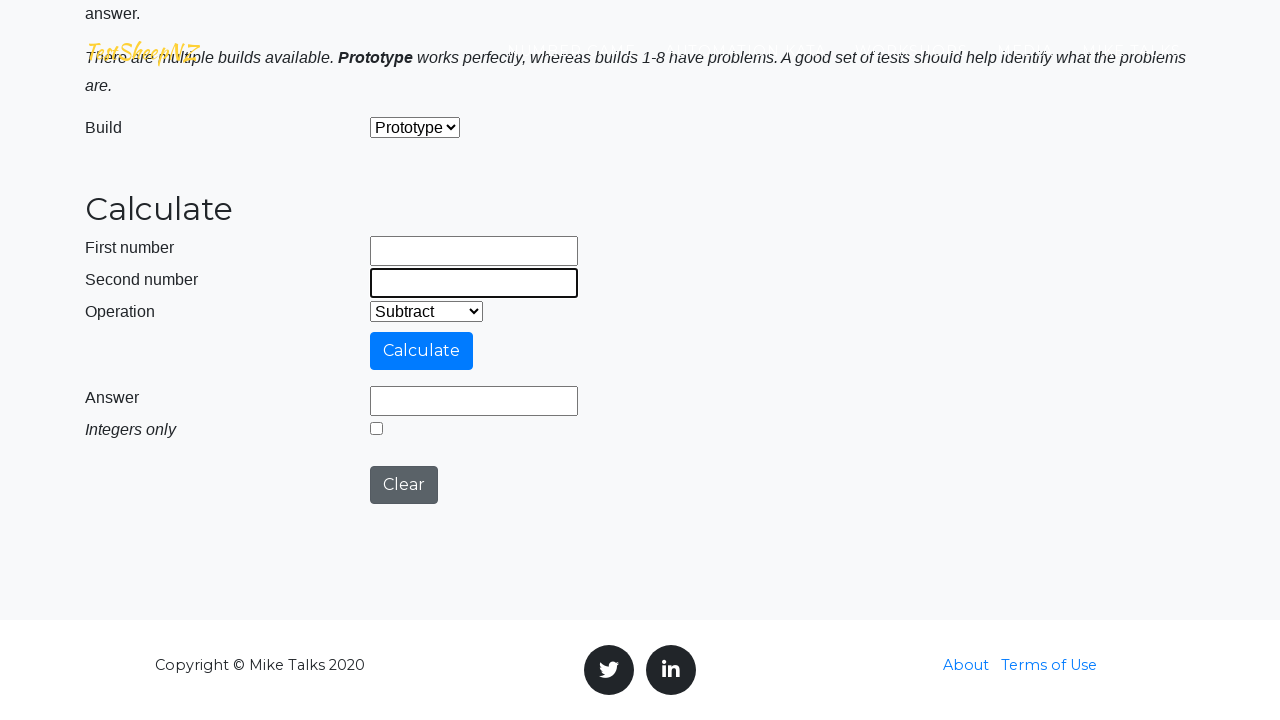

Entered first number: 88 on #number1Field
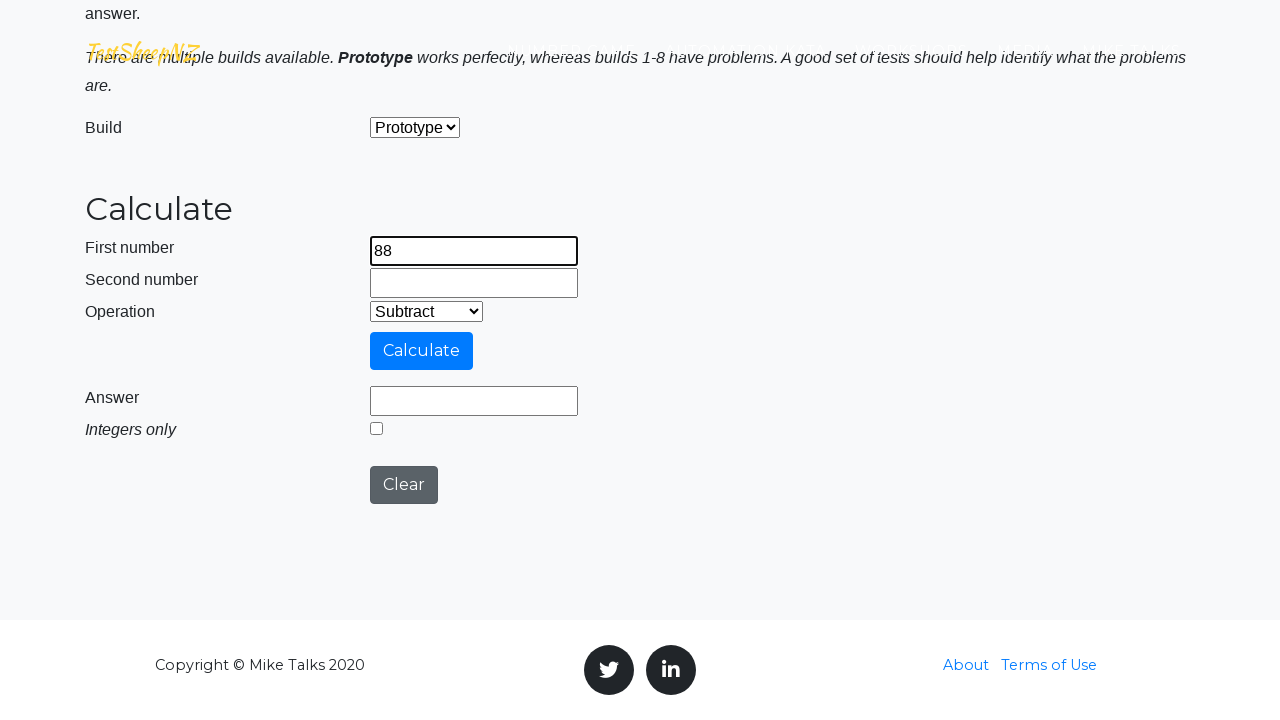

Entered second number: 71 on #number2Field
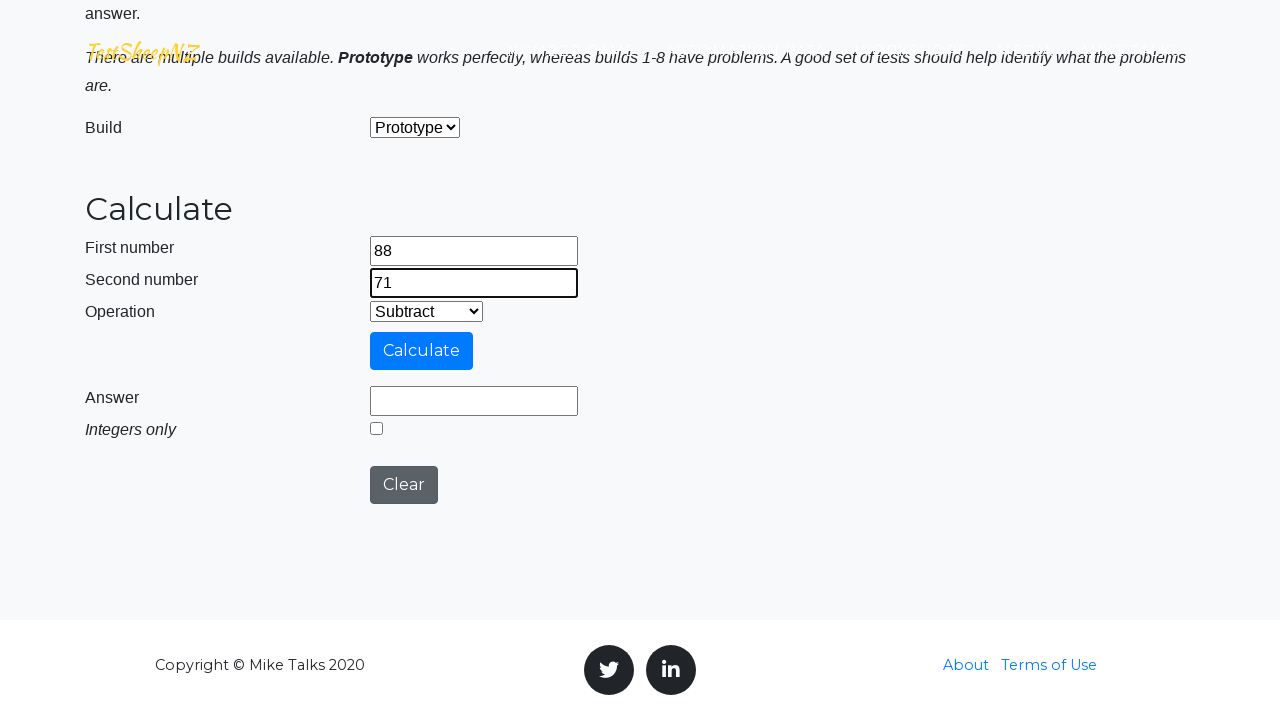

Selected operation at index 2 on #selectOperationDropdown
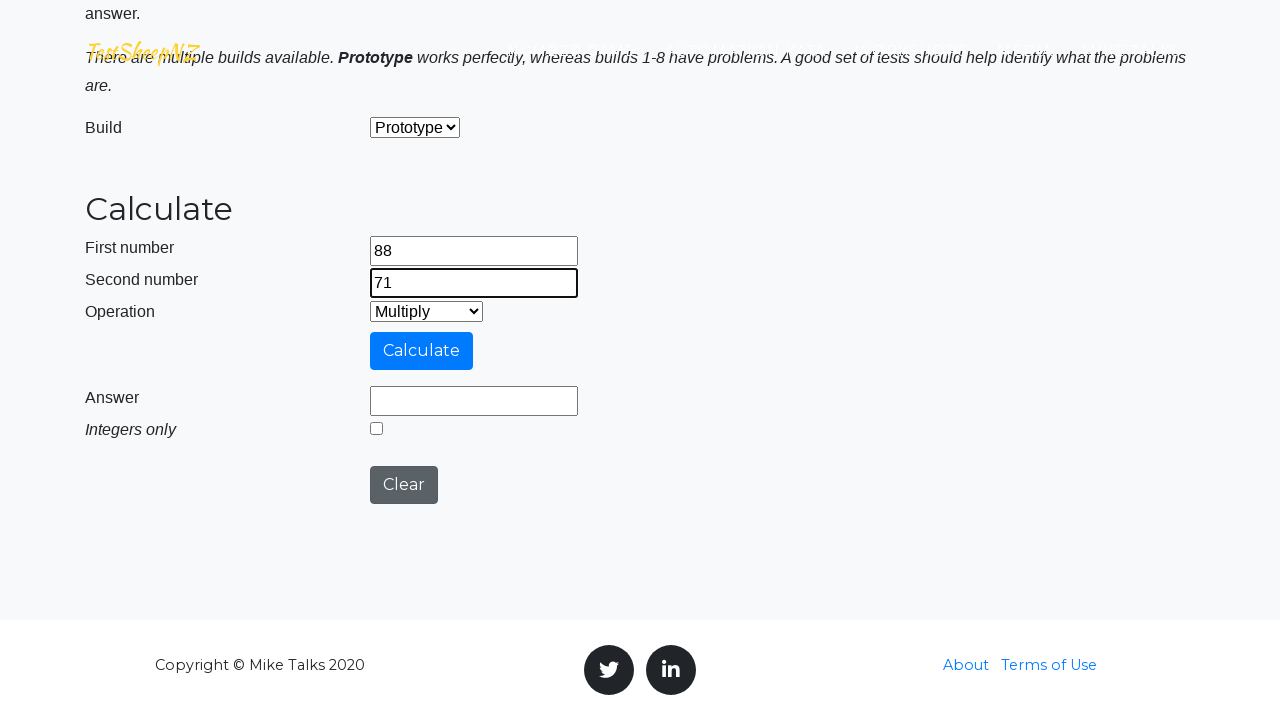

Clicked calculate button at (422, 351) on #calculateButton
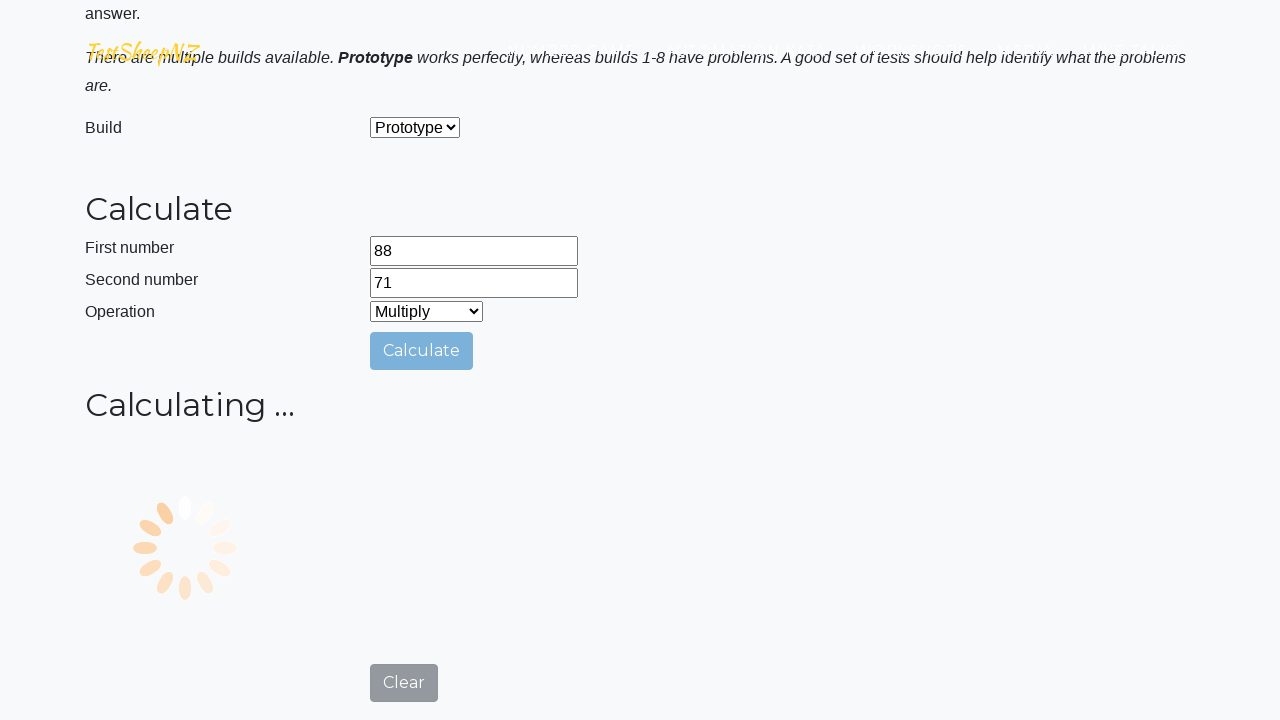

Clicked integer checkbox at (376, 428) on div.col-sm-7 input[type='checkbox']
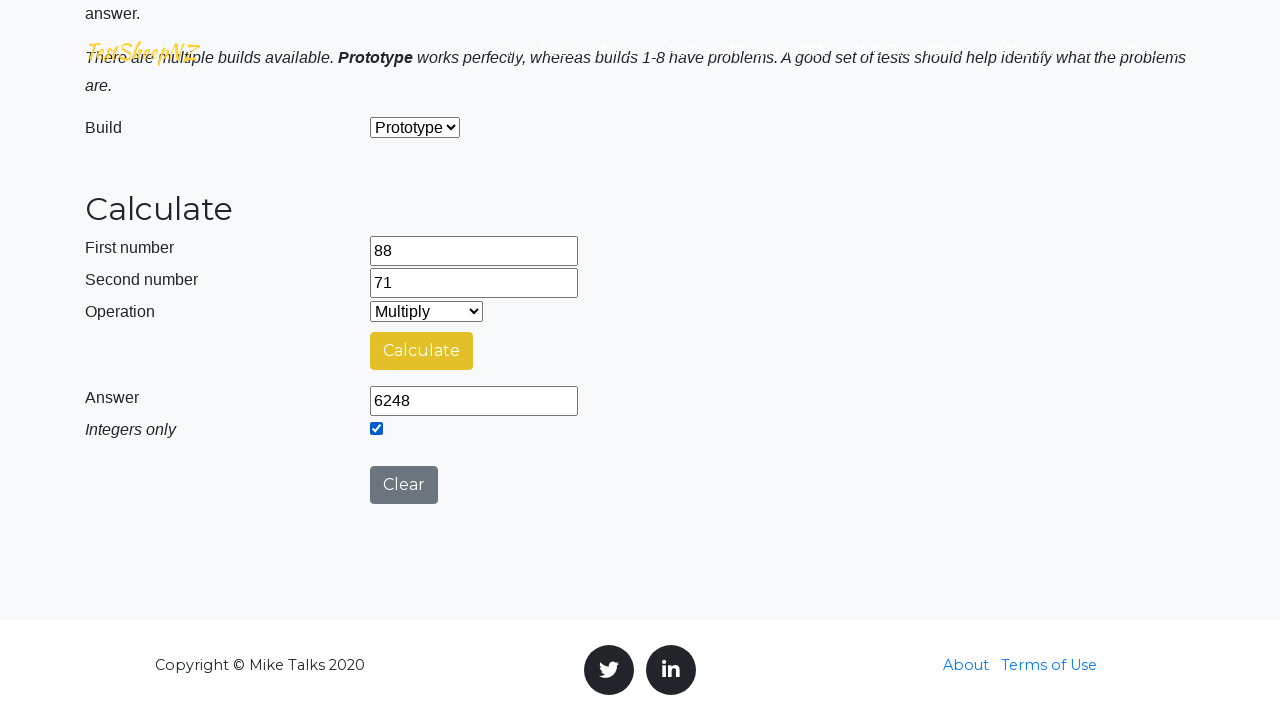

Waited 500ms for result to display
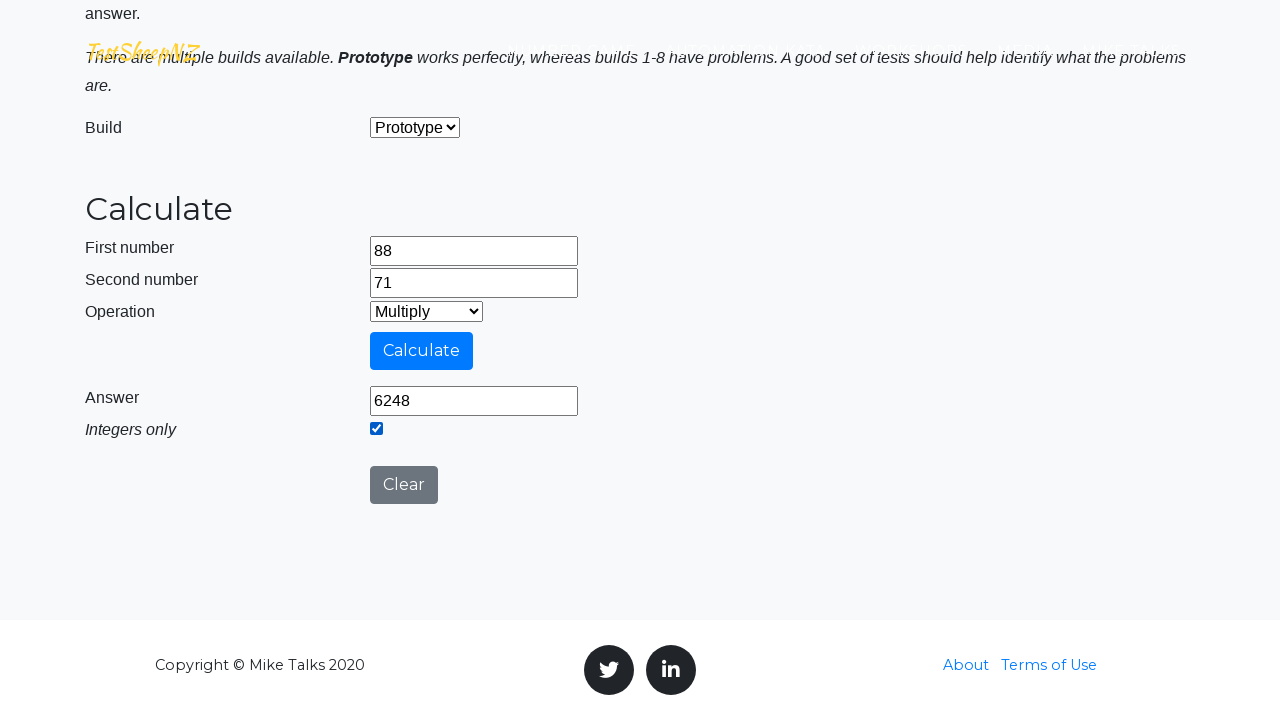

Verified answer field is visible
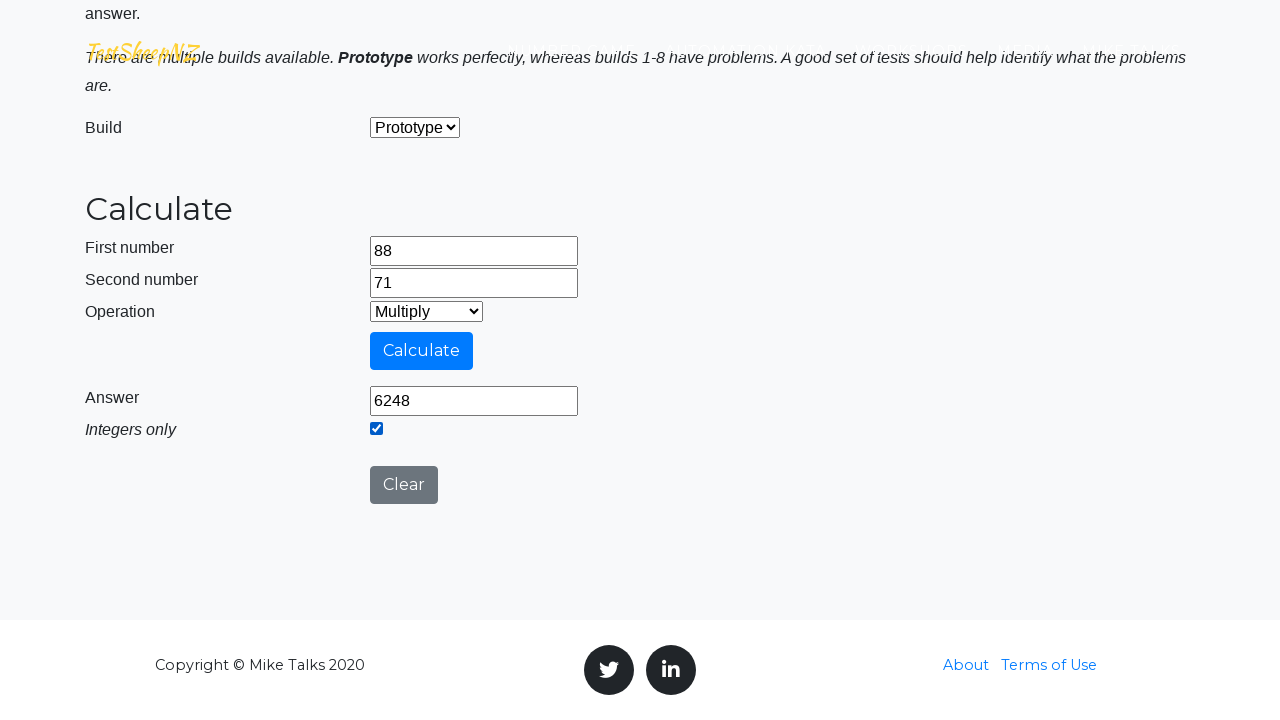

Clicked clear button at (404, 485) on #clearButton
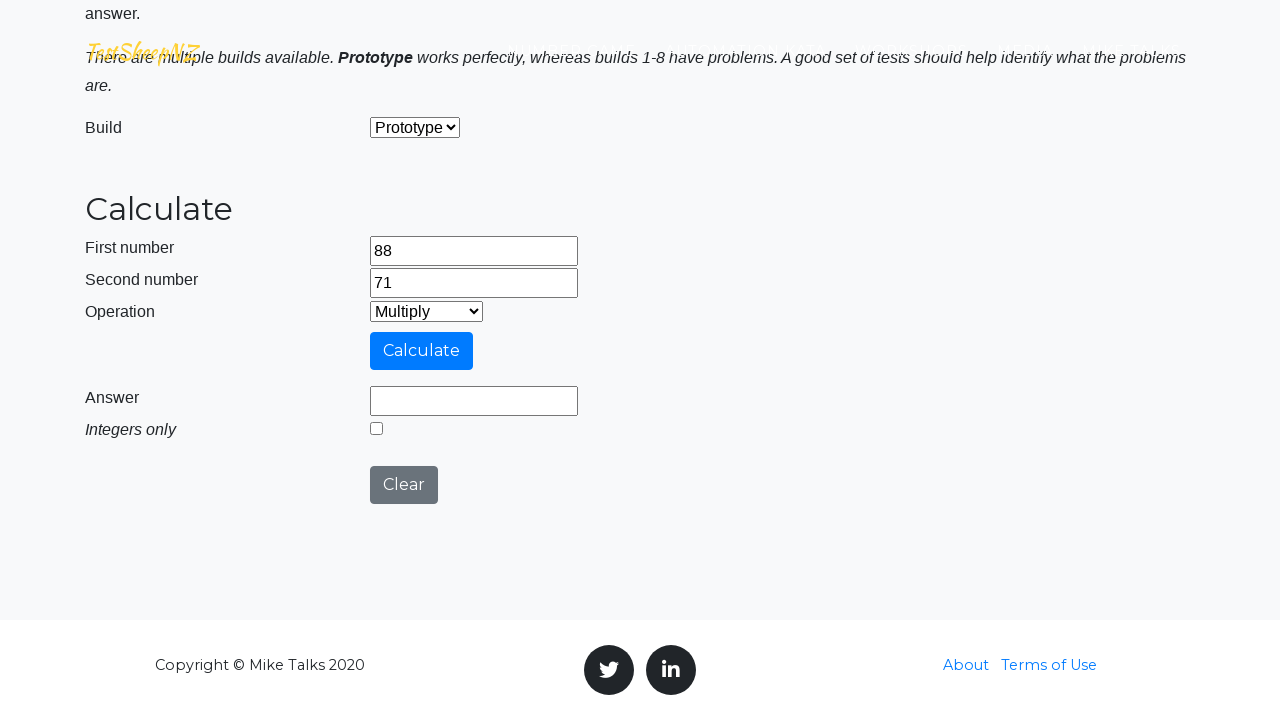

Cleared first number field on #number1Field
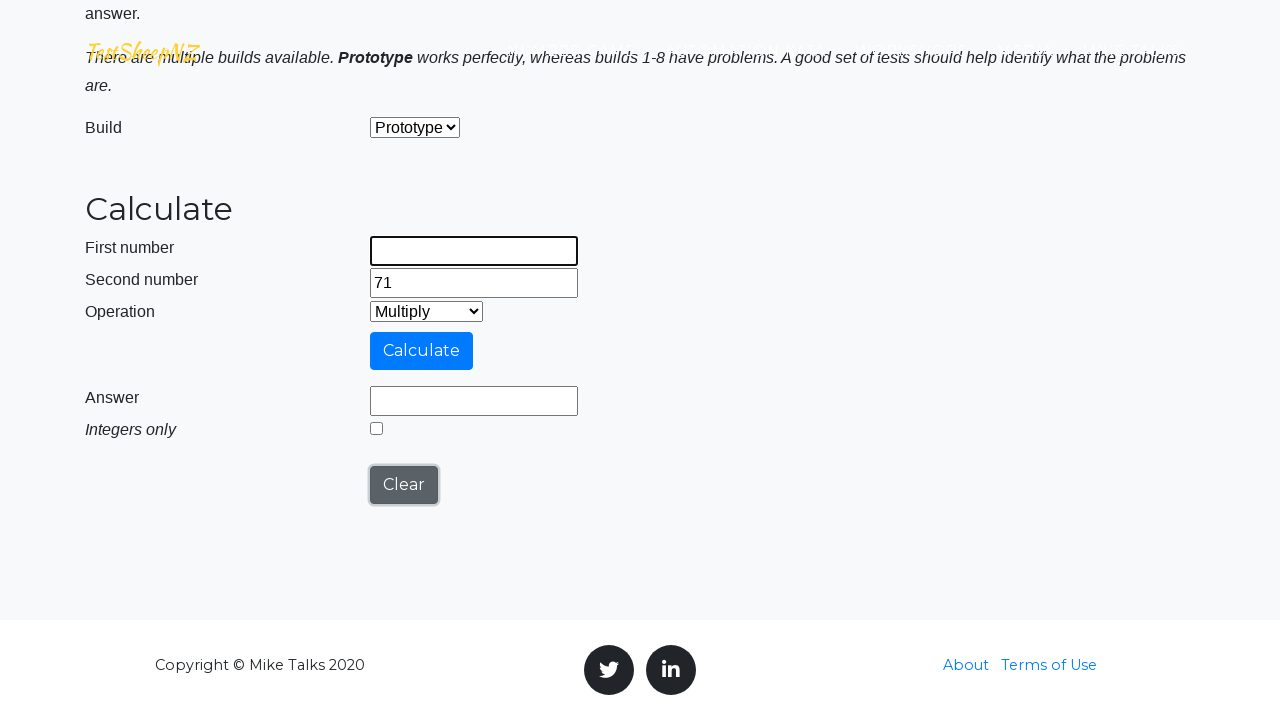

Cleared second number field on #number2Field
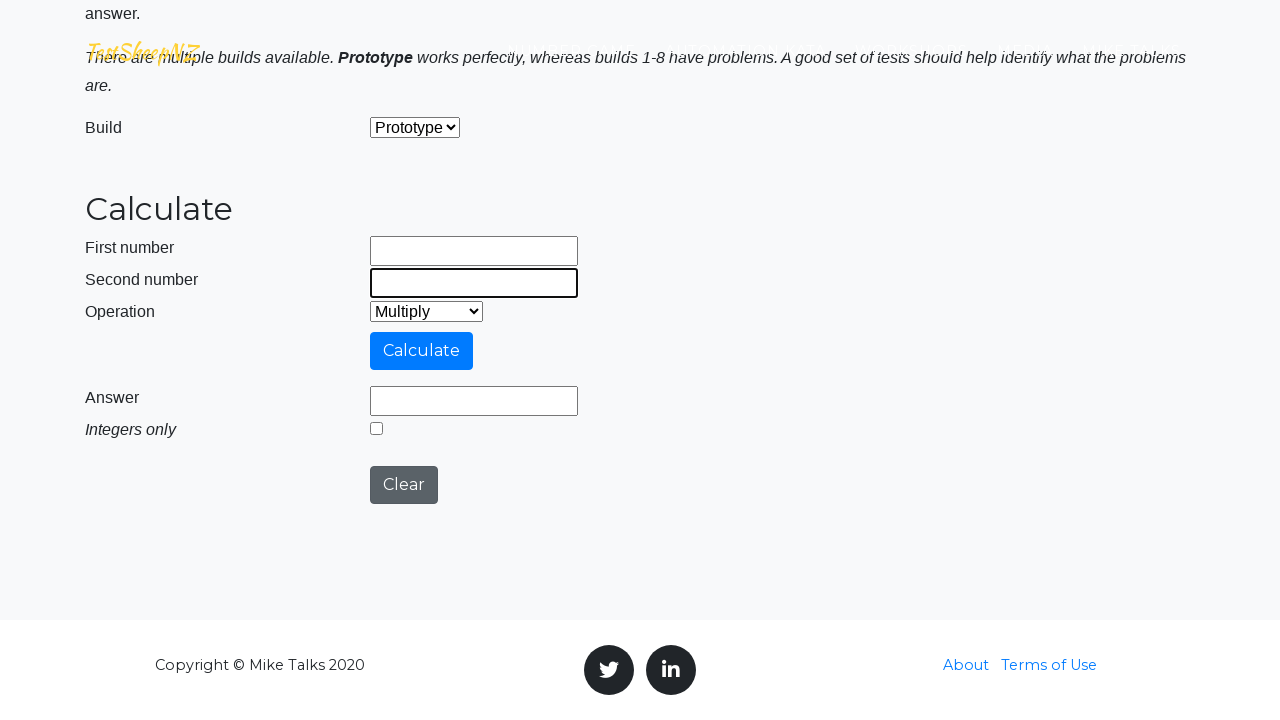

Generated random numbers: 36 and 4
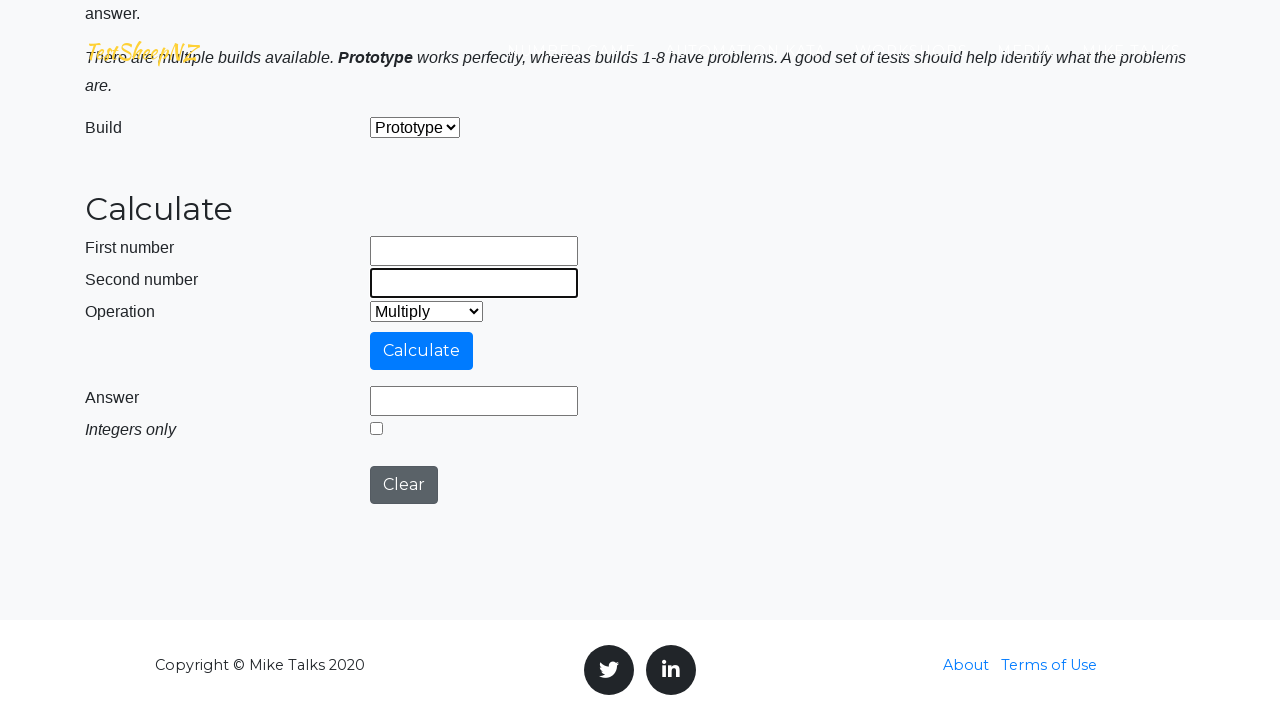

Entered first number: 36 on #number1Field
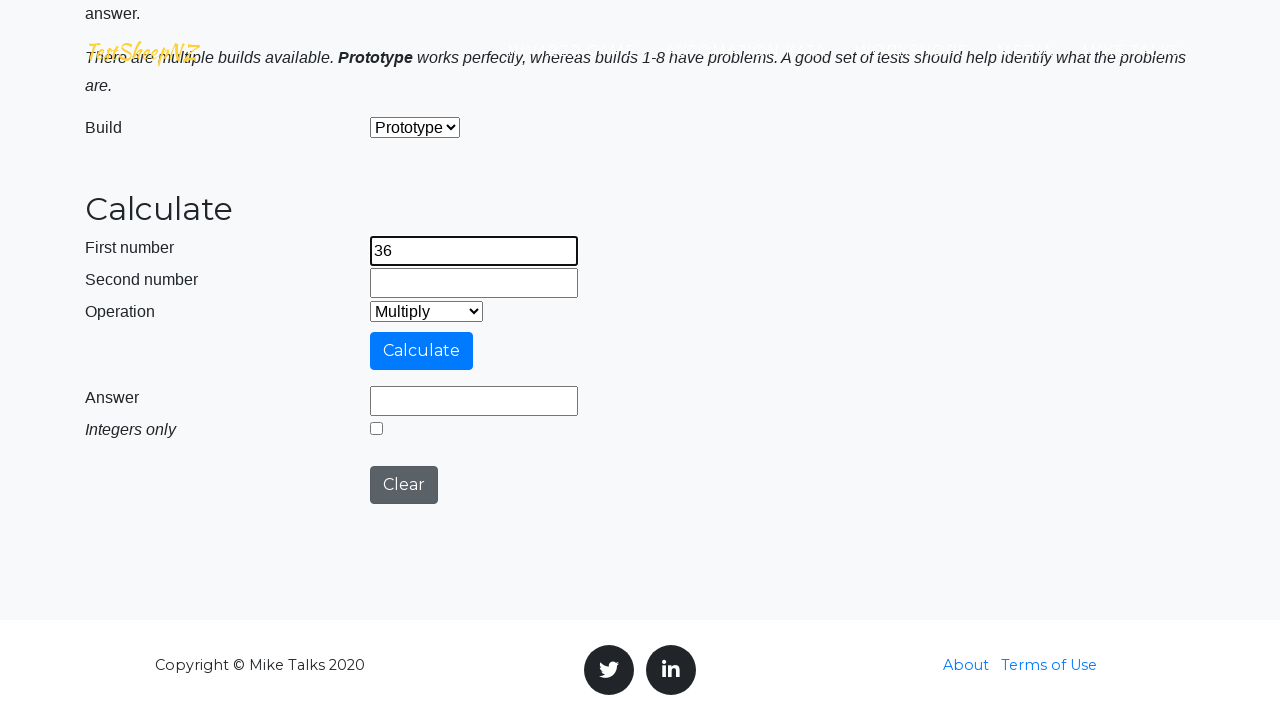

Entered second number: 4 on #number2Field
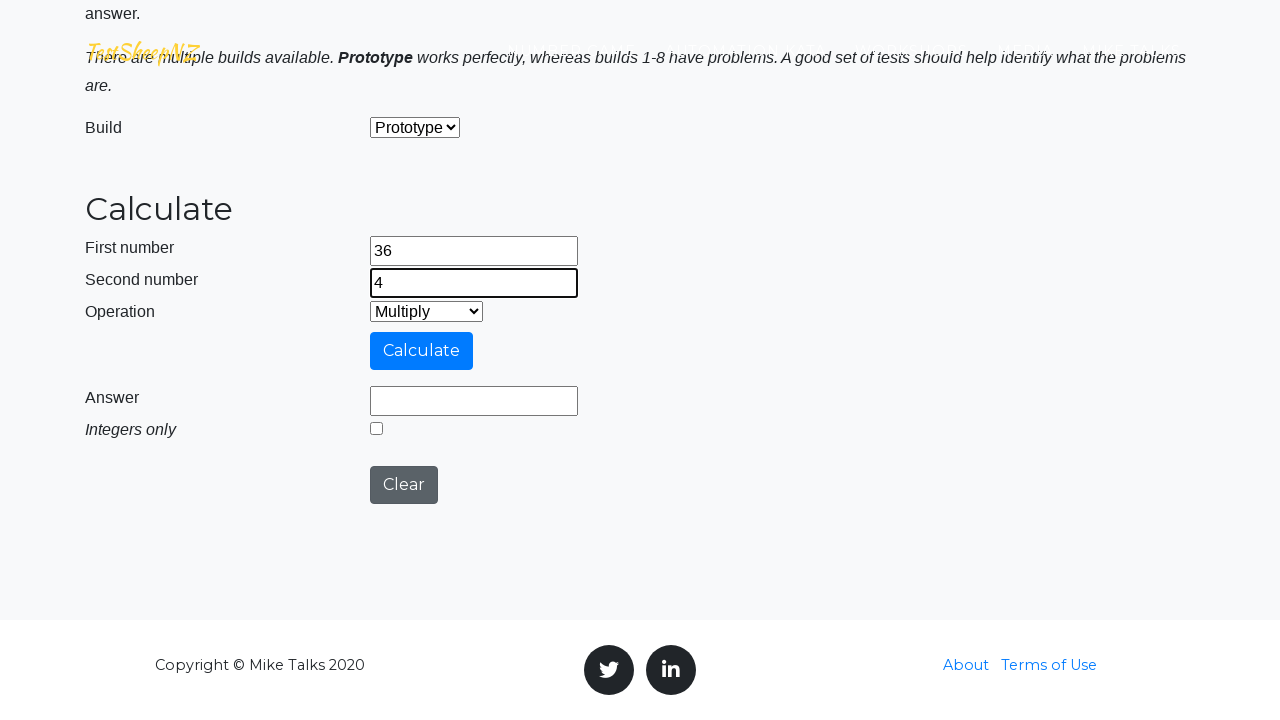

Selected operation at index 3 on #selectOperationDropdown
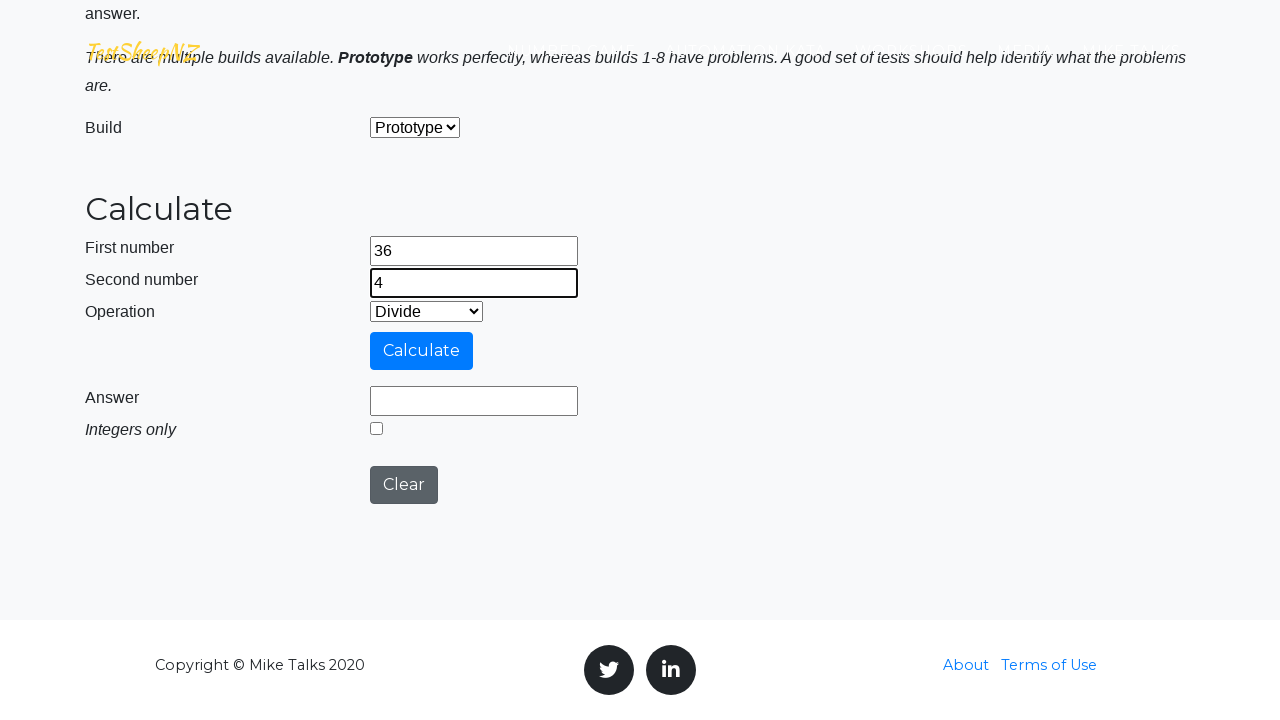

Clicked calculate button at (422, 351) on #calculateButton
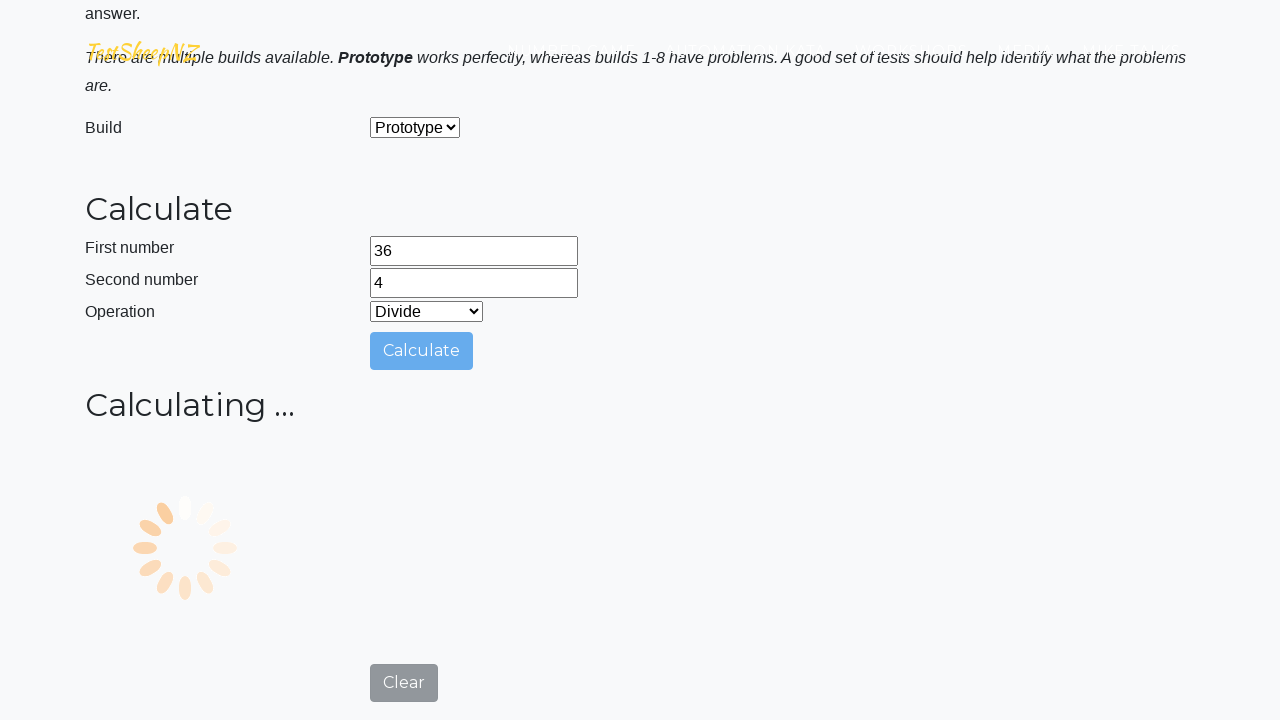

Clicked integer checkbox at (376, 714) on div.col-sm-7 input[type='checkbox']
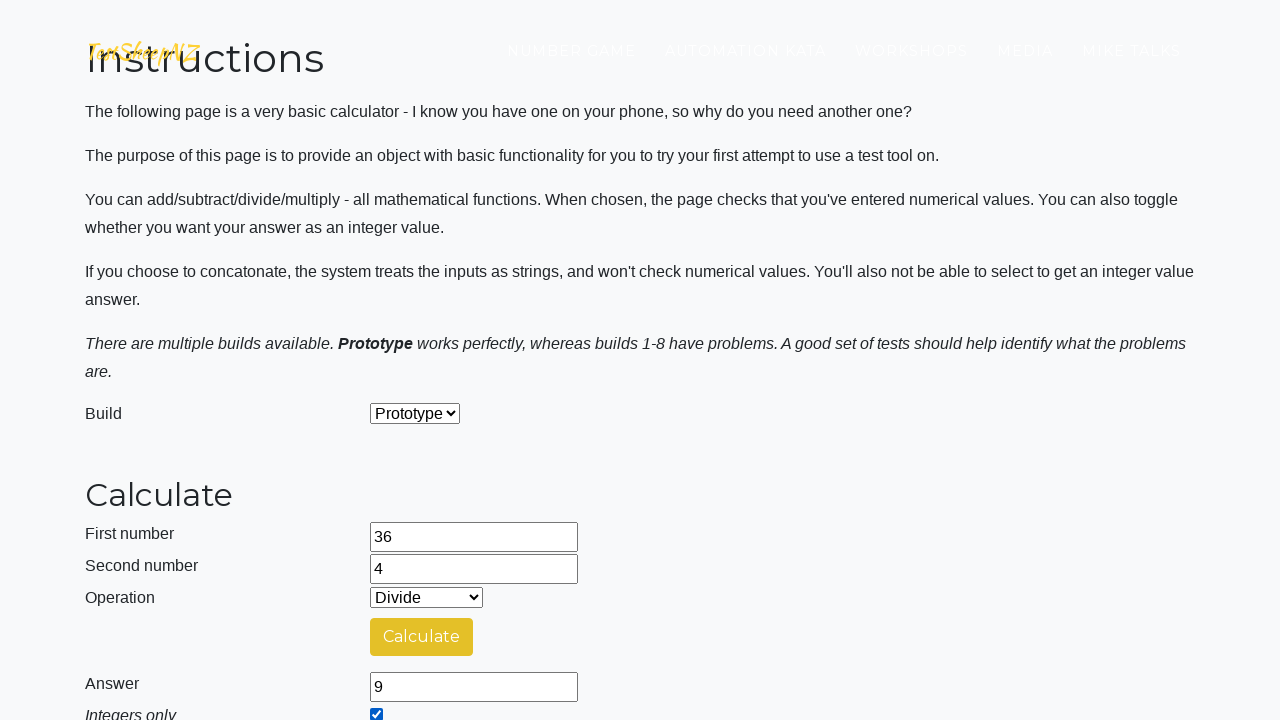

Waited 500ms for result to display
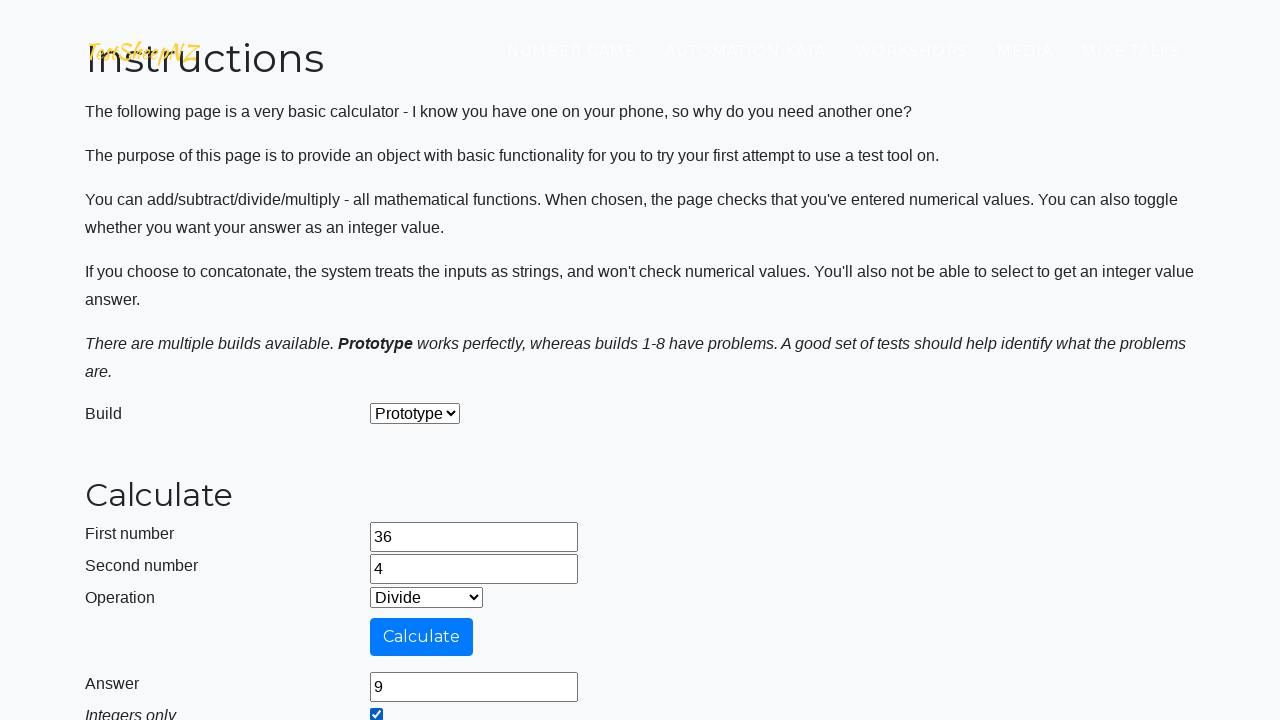

Verified answer field is visible
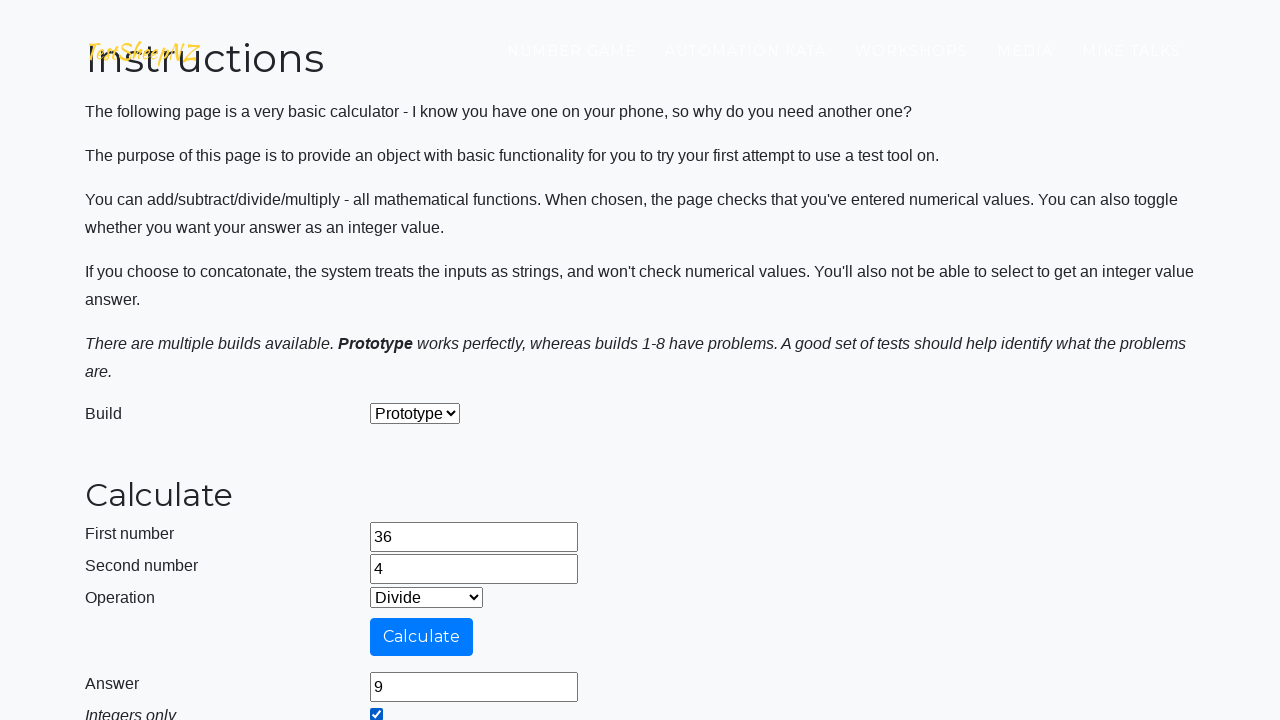

Clicked clear button at (404, 485) on #clearButton
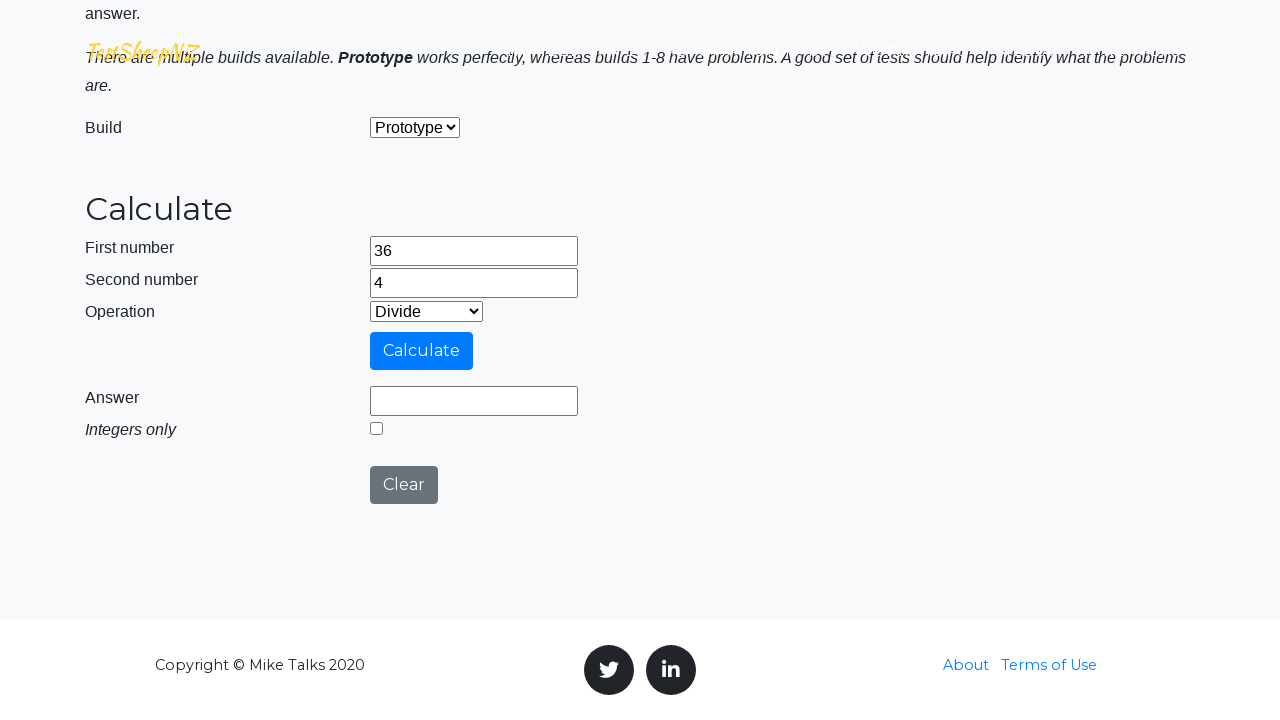

Cleared first number field on #number1Field
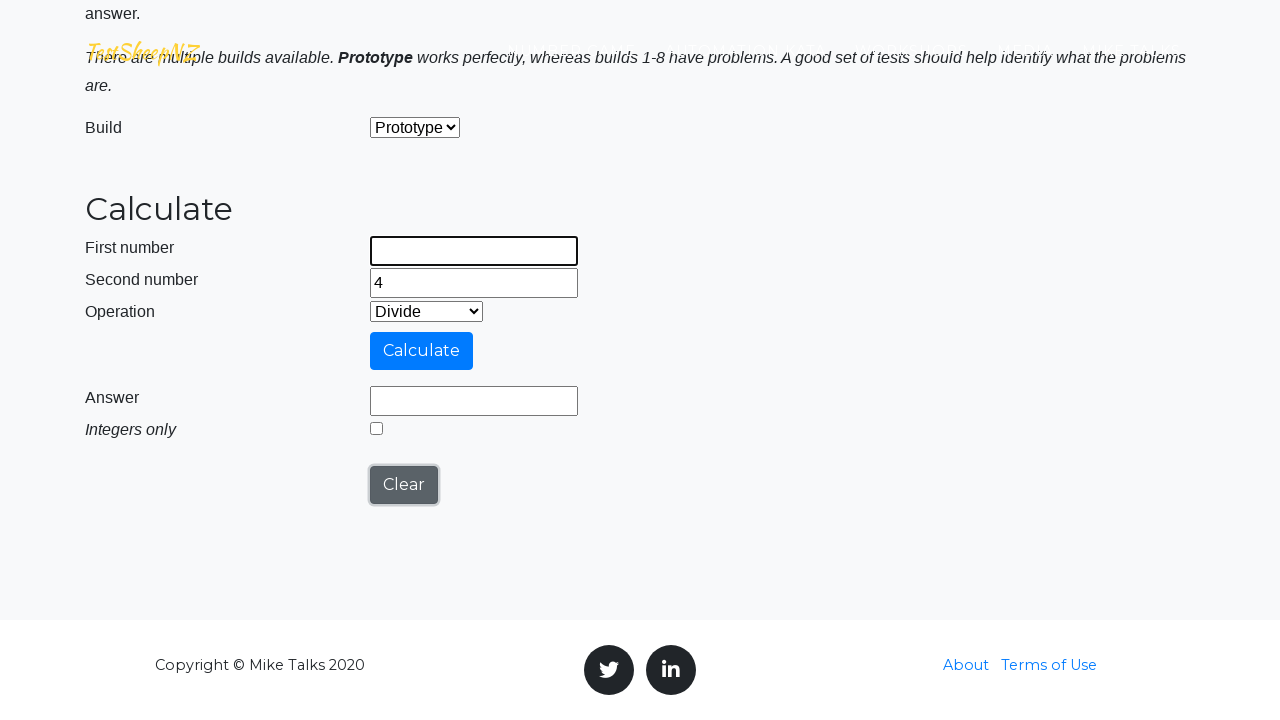

Cleared second number field on #number2Field
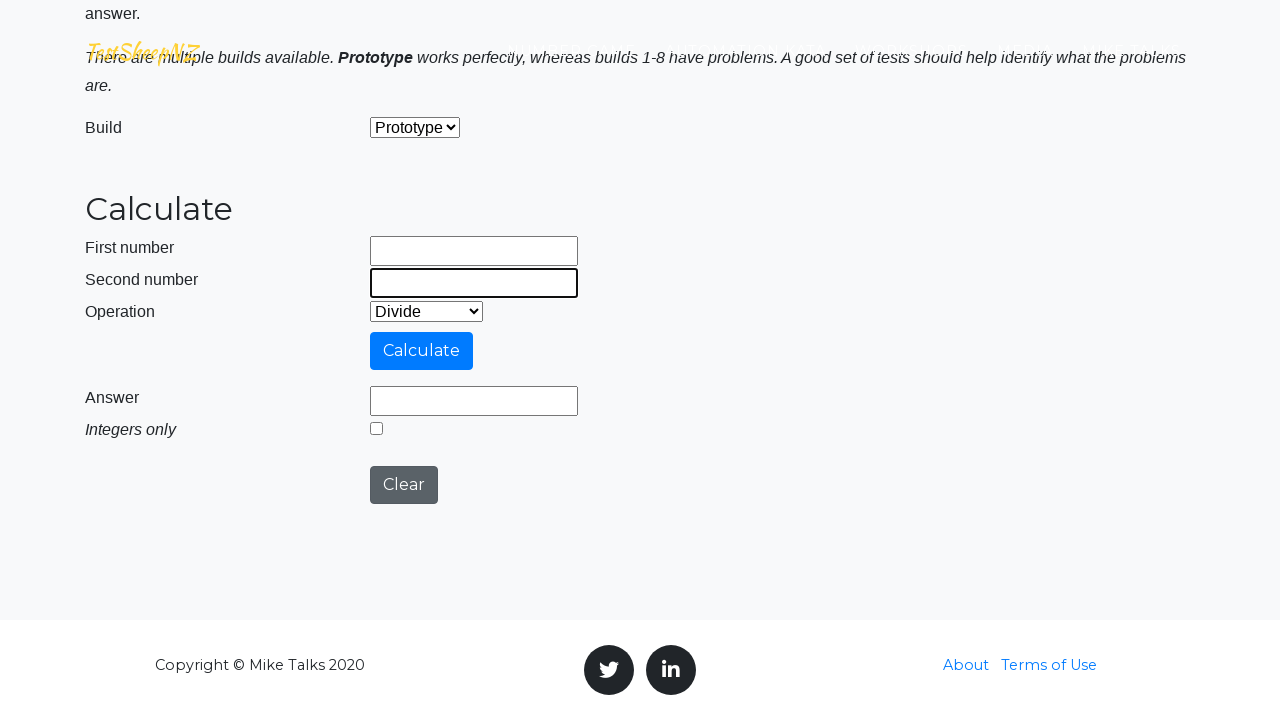

Generated random numbers: 19 and 36
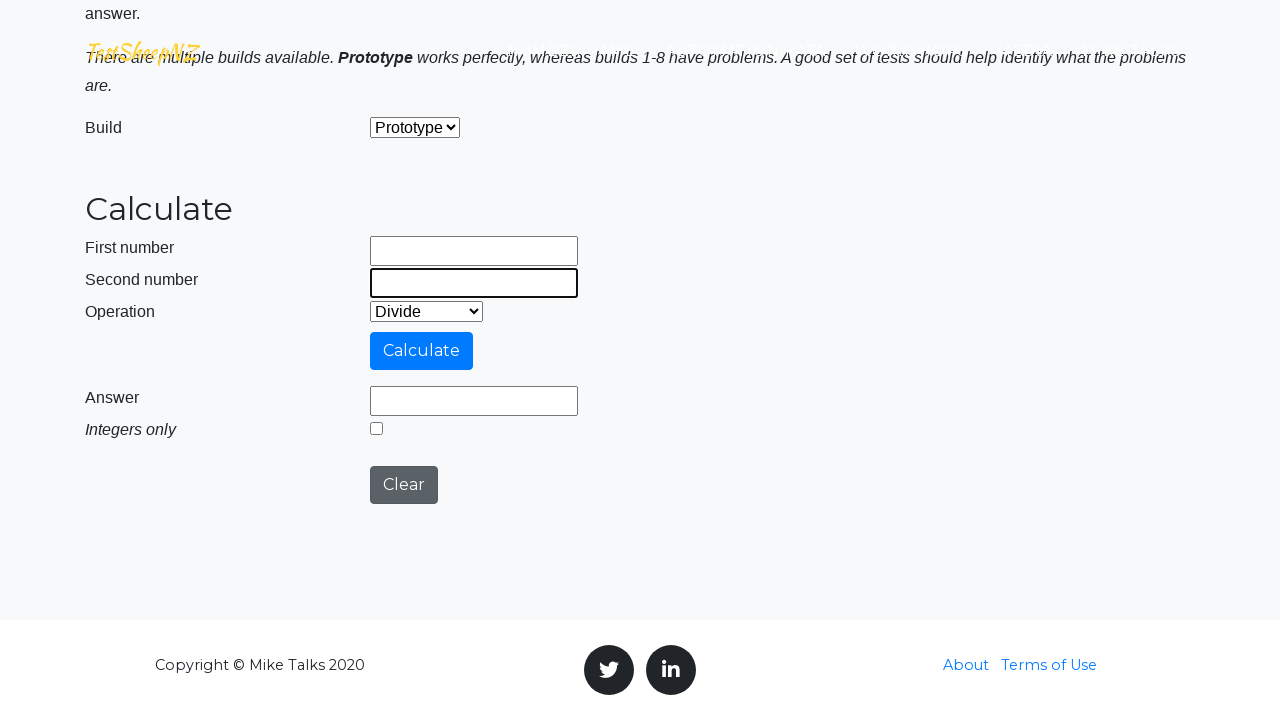

Entered first number: 19 on #number1Field
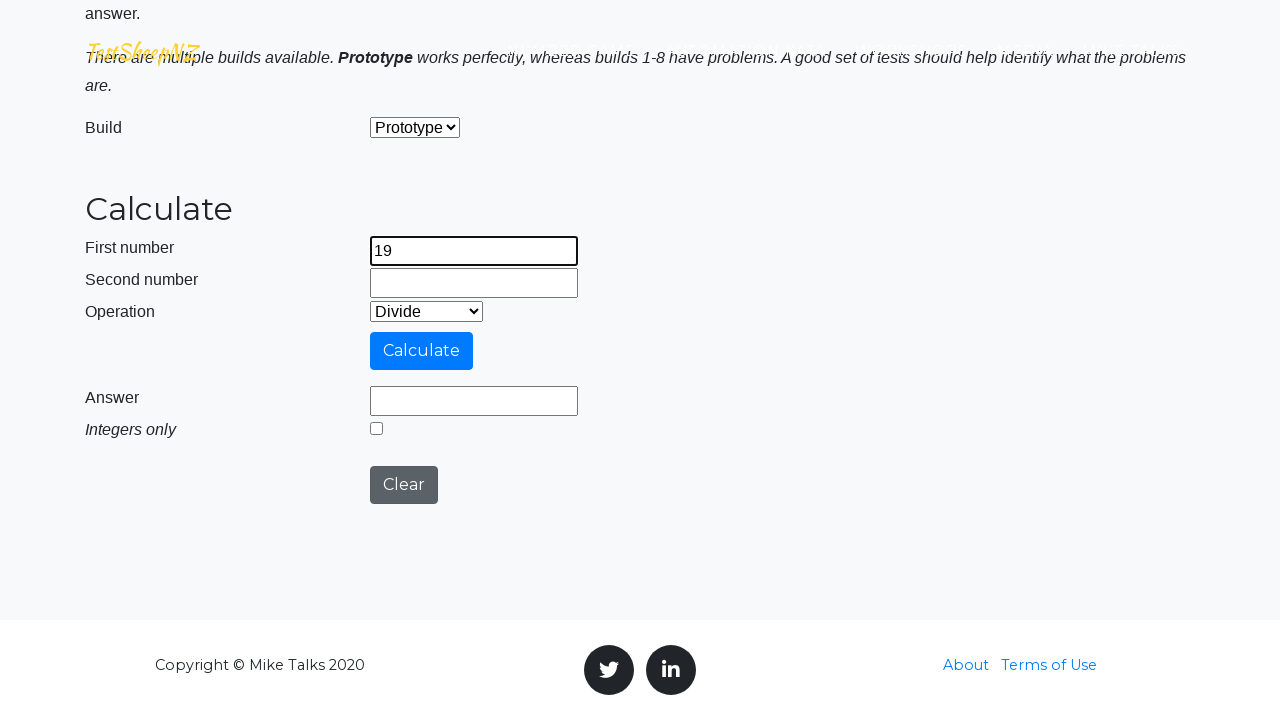

Entered second number: 36 on #number2Field
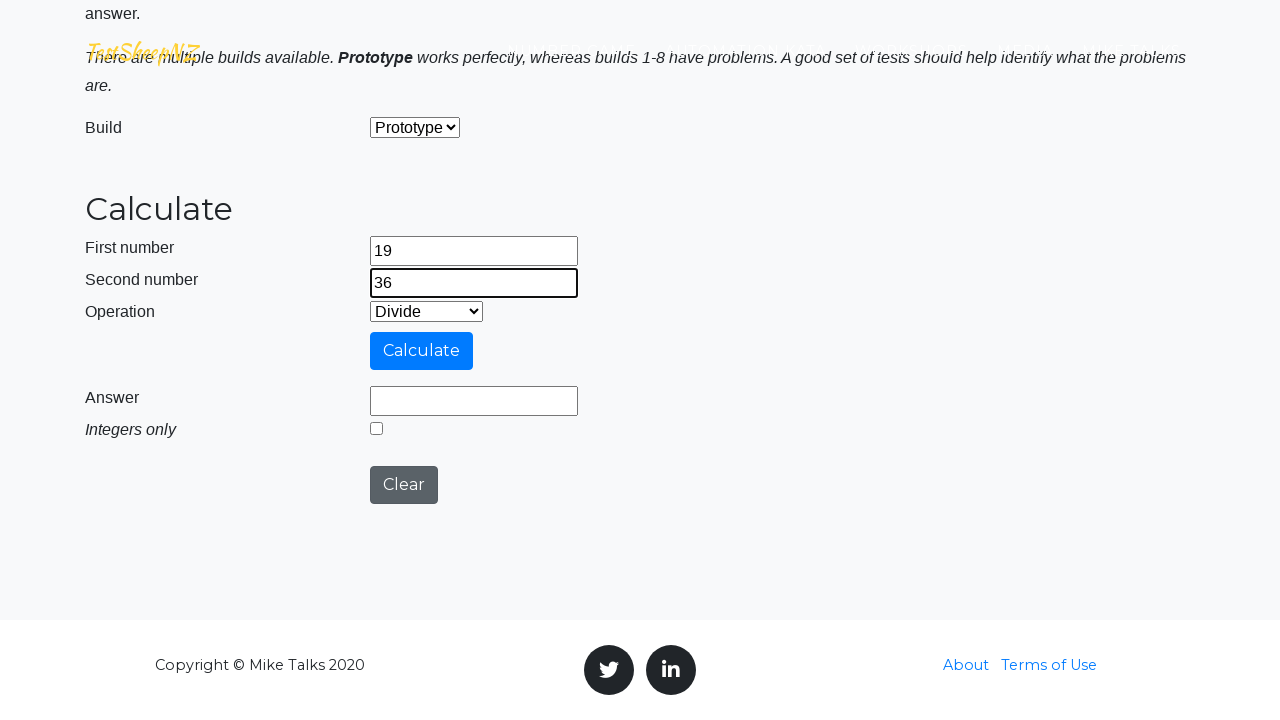

Selected operation at index 4 on #selectOperationDropdown
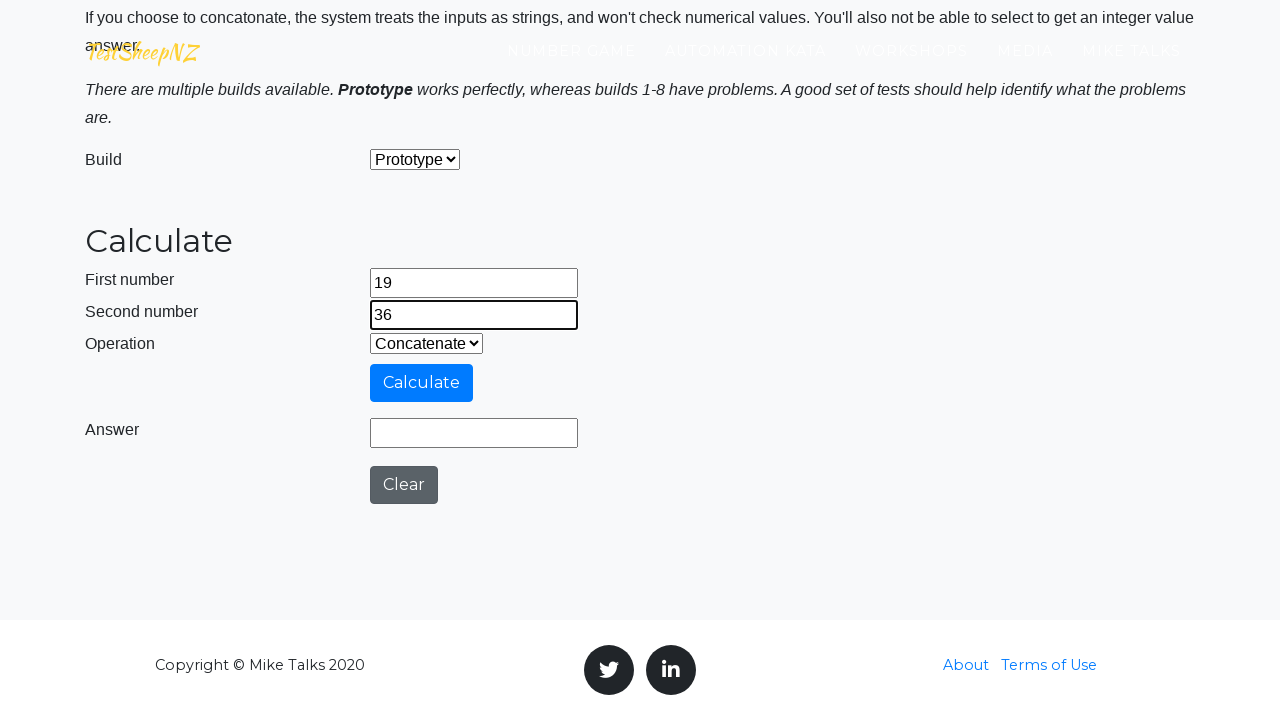

Clicked calculate button at (422, 383) on #calculateButton
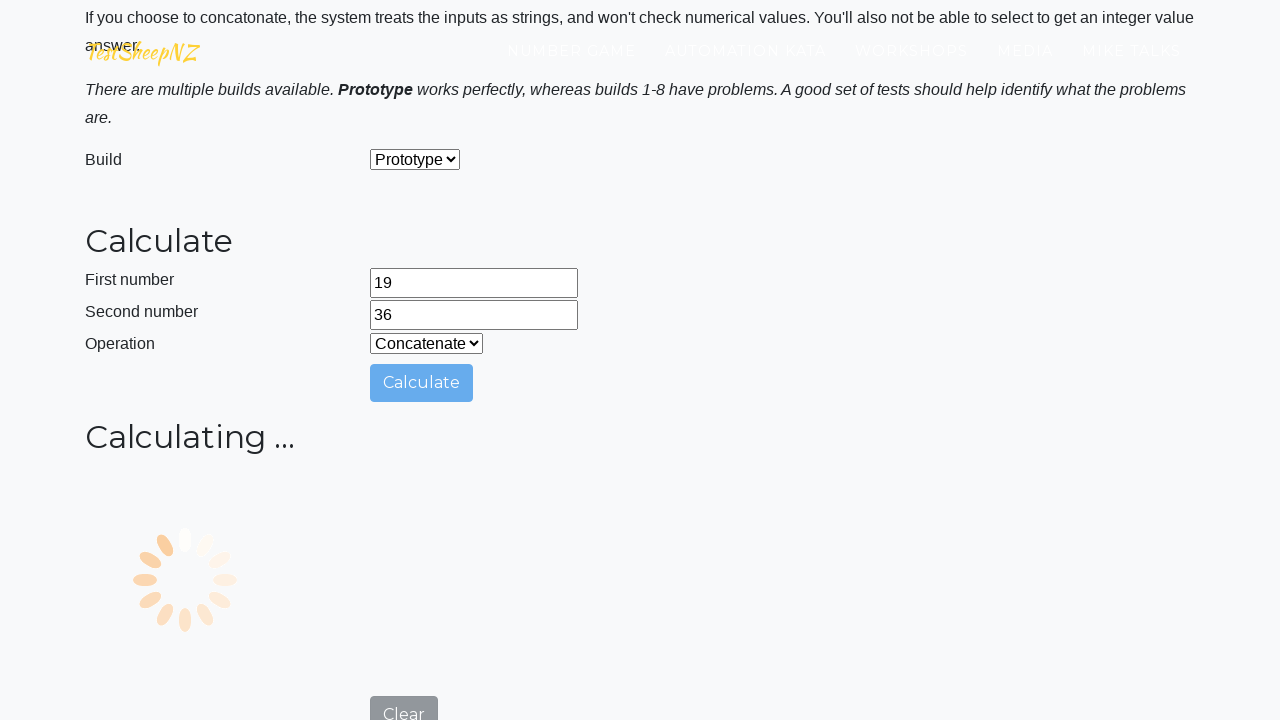

Waited 500ms for result to display
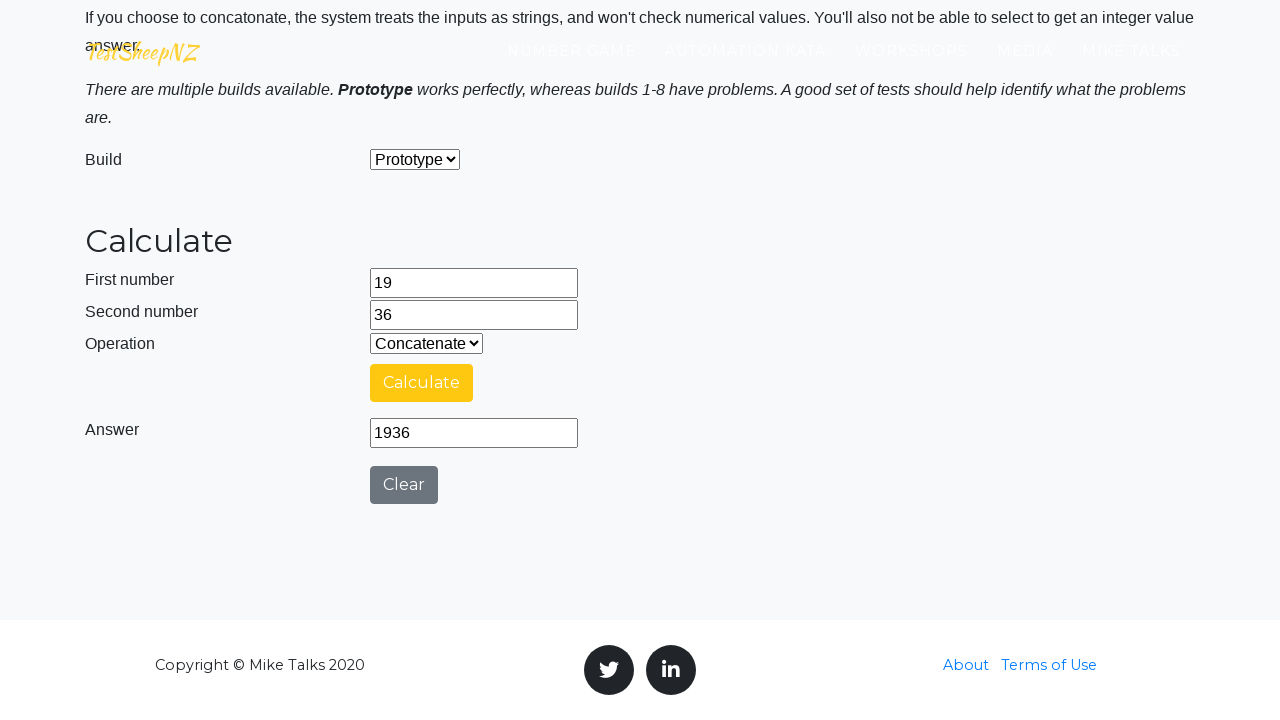

Verified answer field is visible
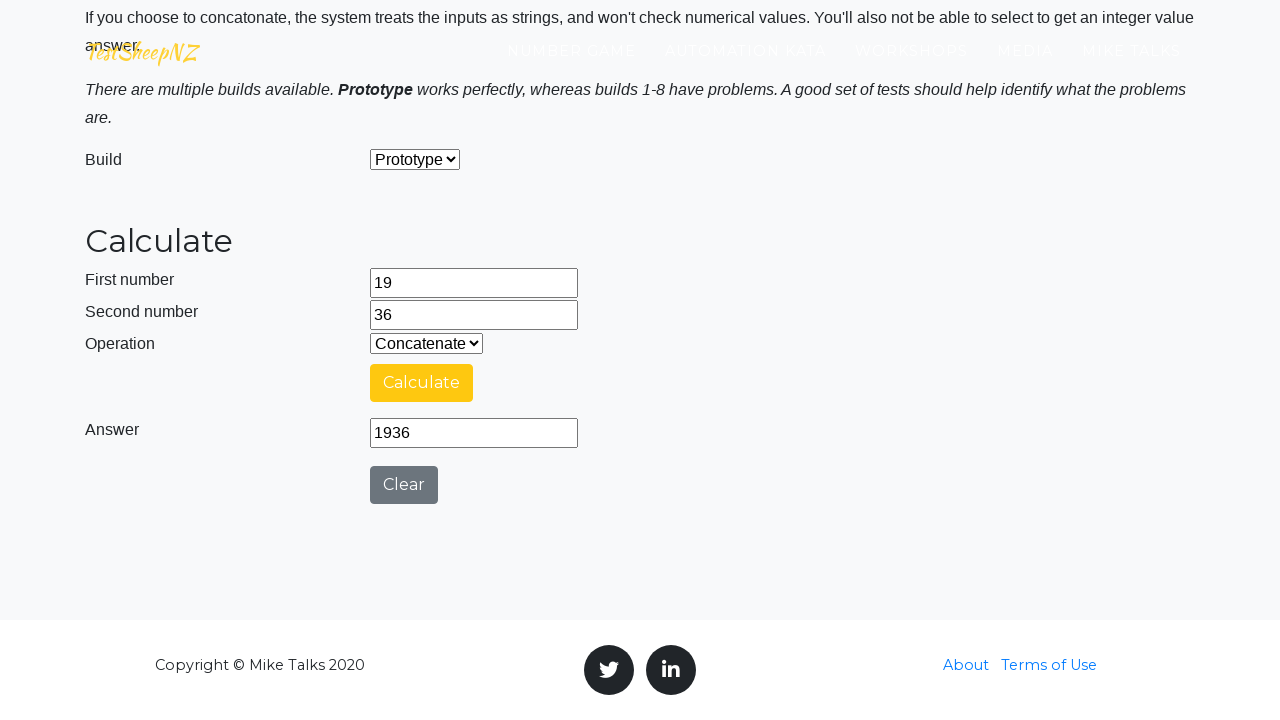

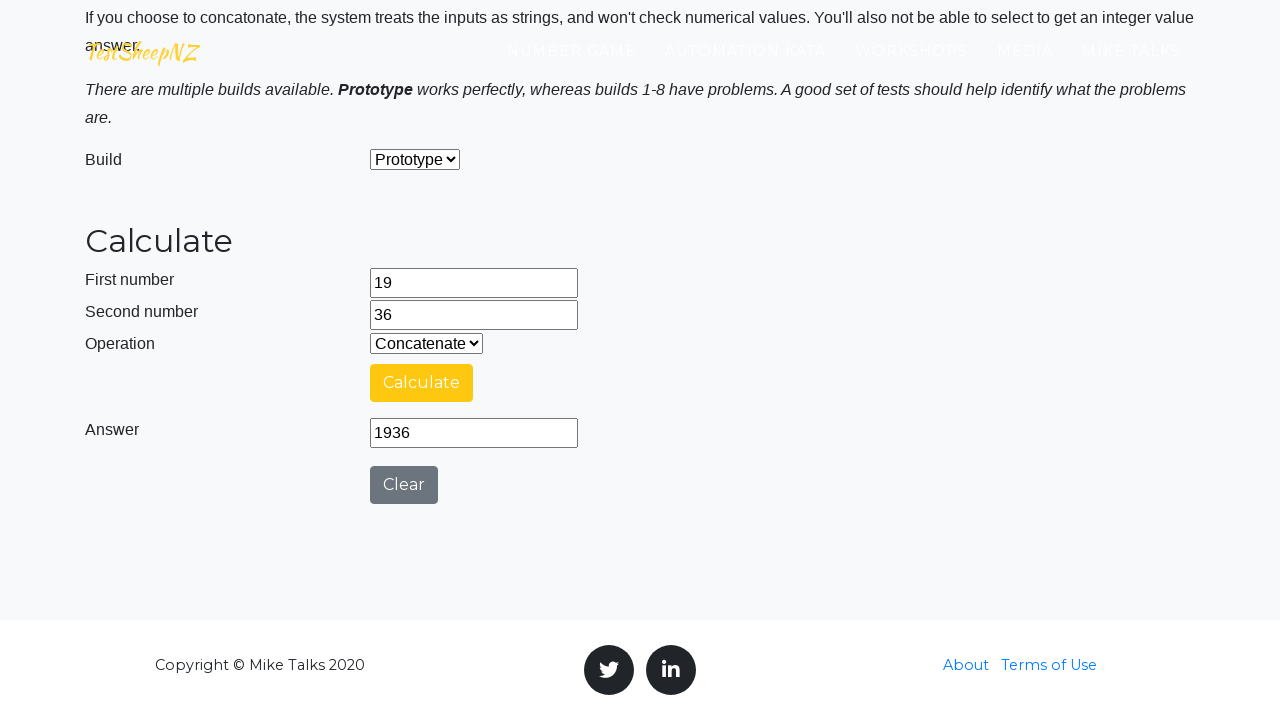